Navigates to a practice page and retrieves all links on the page to verify they are accessible

Starting URL: https://selectorshub.com/xpath-practice-page/

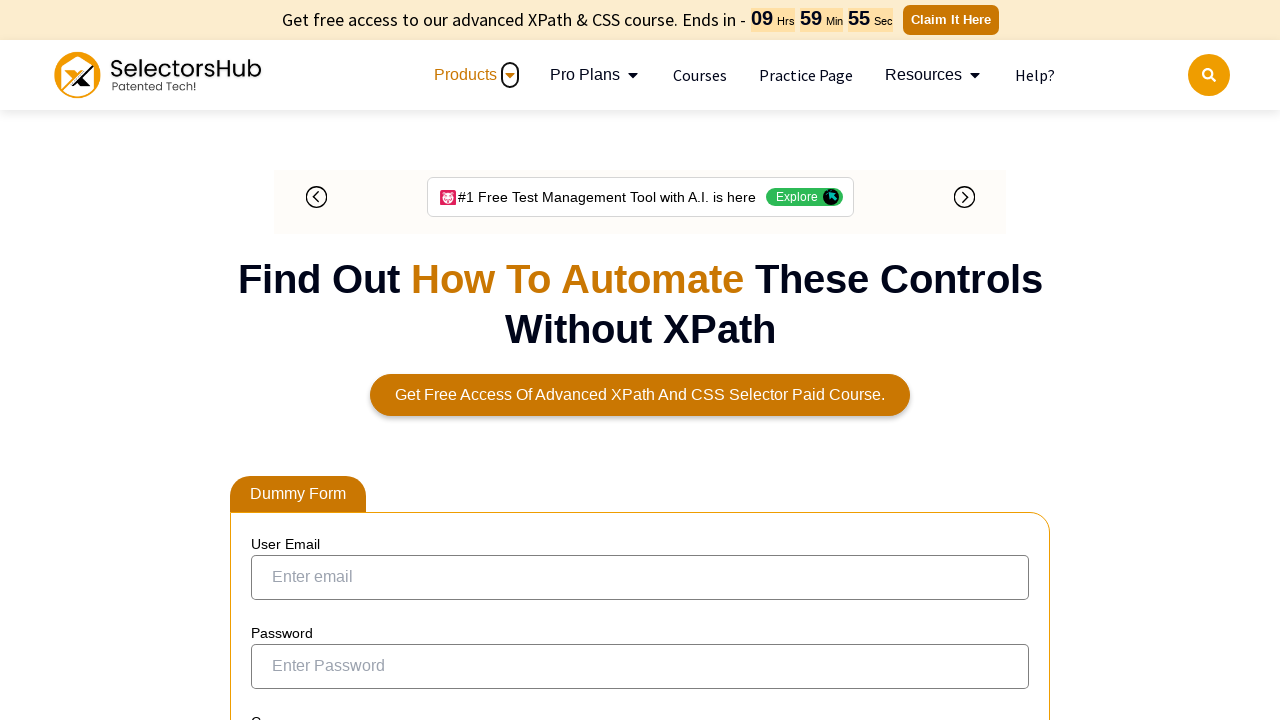

Navigated to XPath practice page
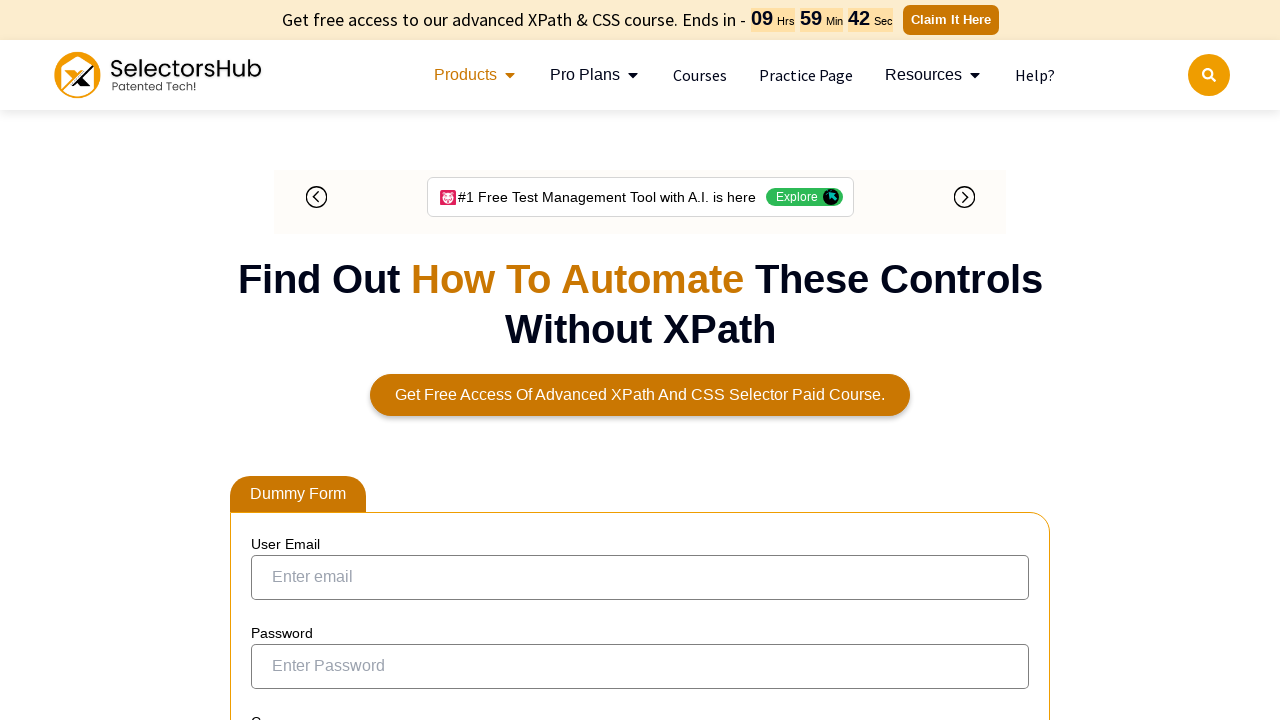

Page loaded completely (networkidle)
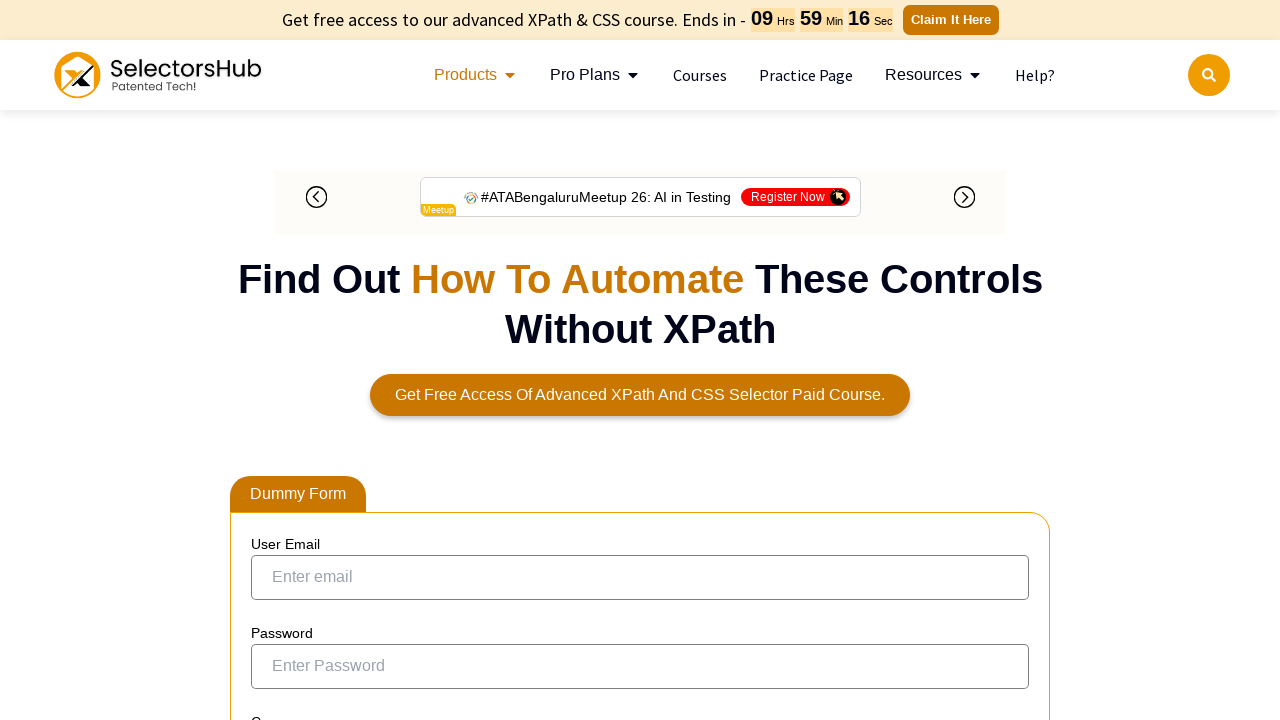

Retrieved all links on the page - found 134 links
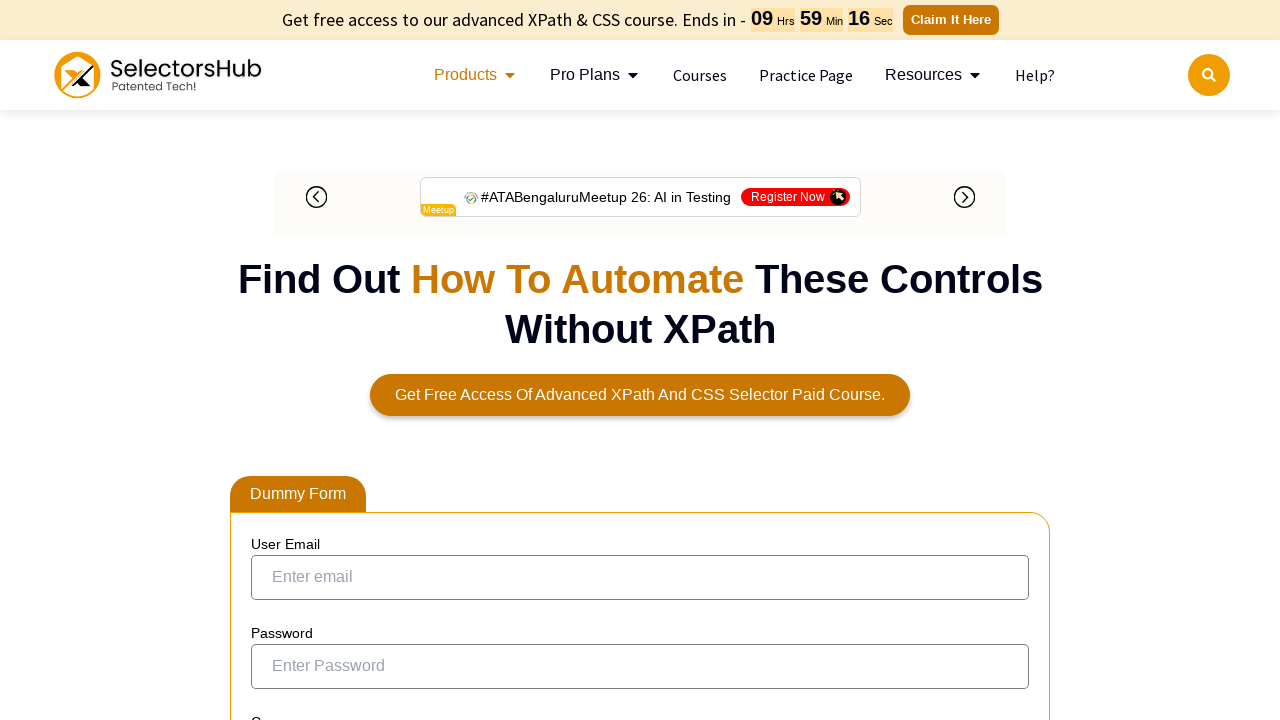

Verified that links exist on the page
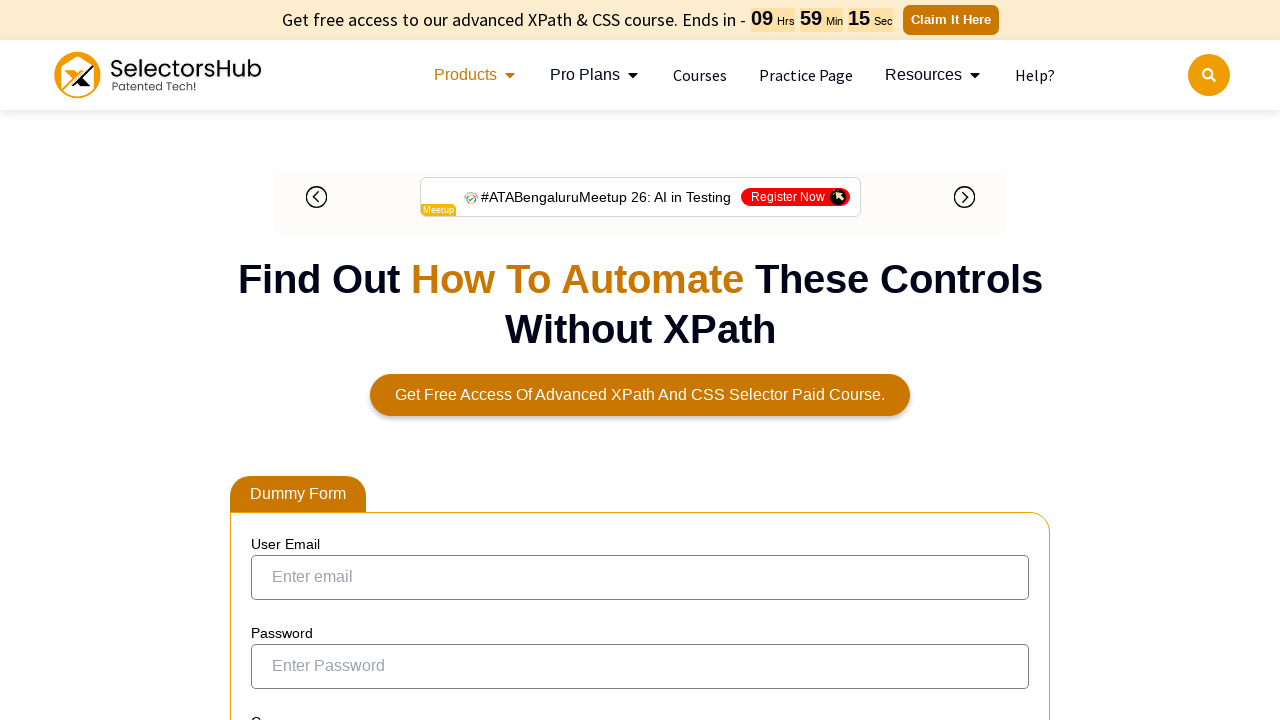

Verified link accessibility - Link text: 'Skip to content'
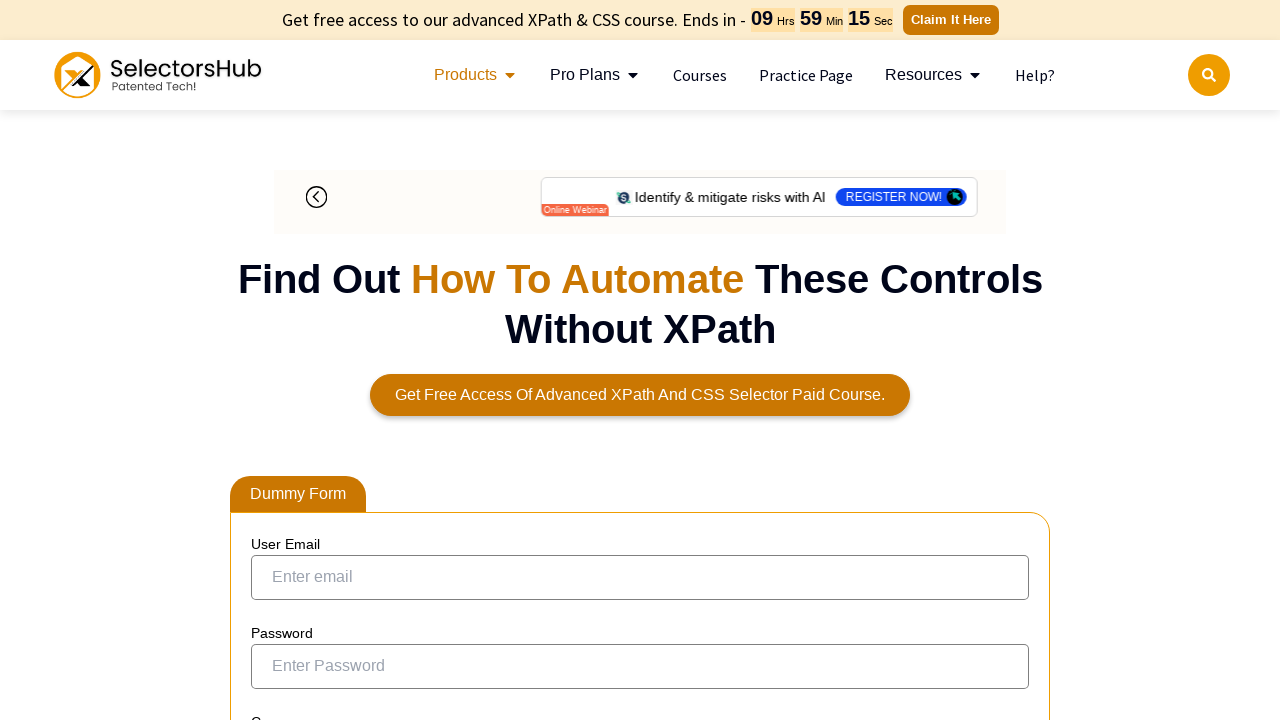

Verified link accessibility - Link text: 'Get free access to our advanced XPath & CSS course. Ends in -'
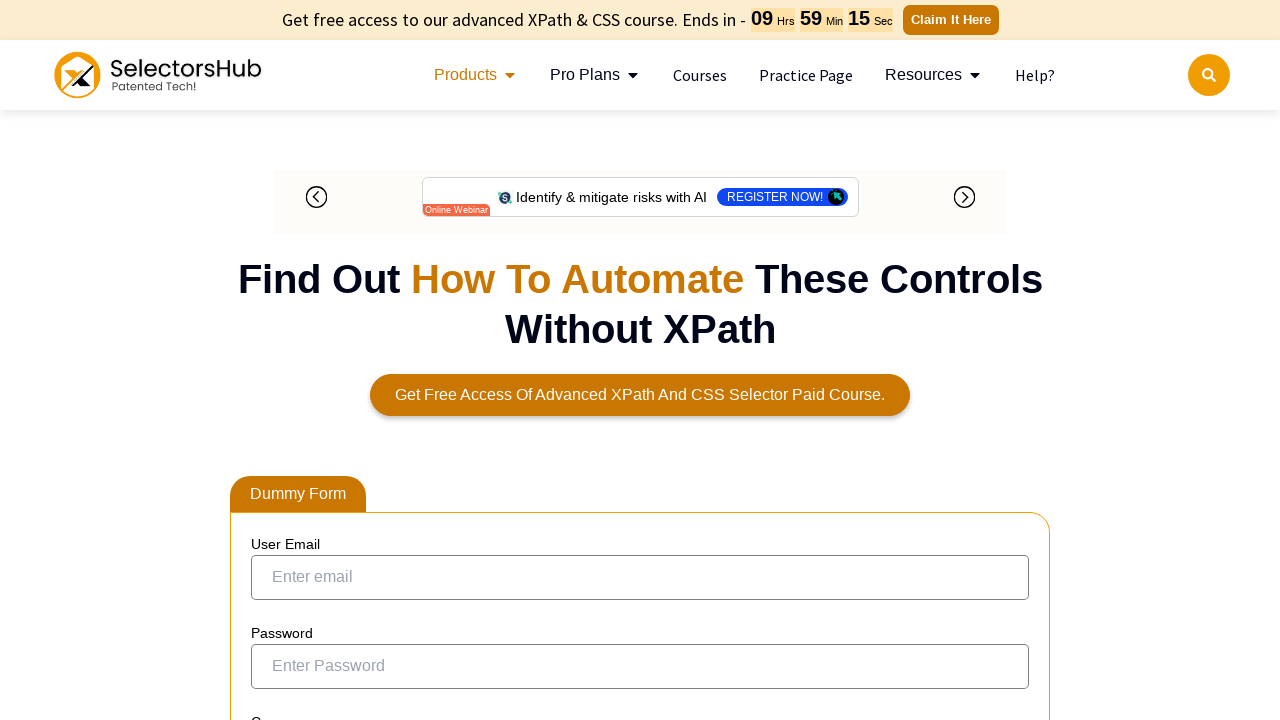

Verified link accessibility - Link text: '
						
									Claim It Here
					
					'
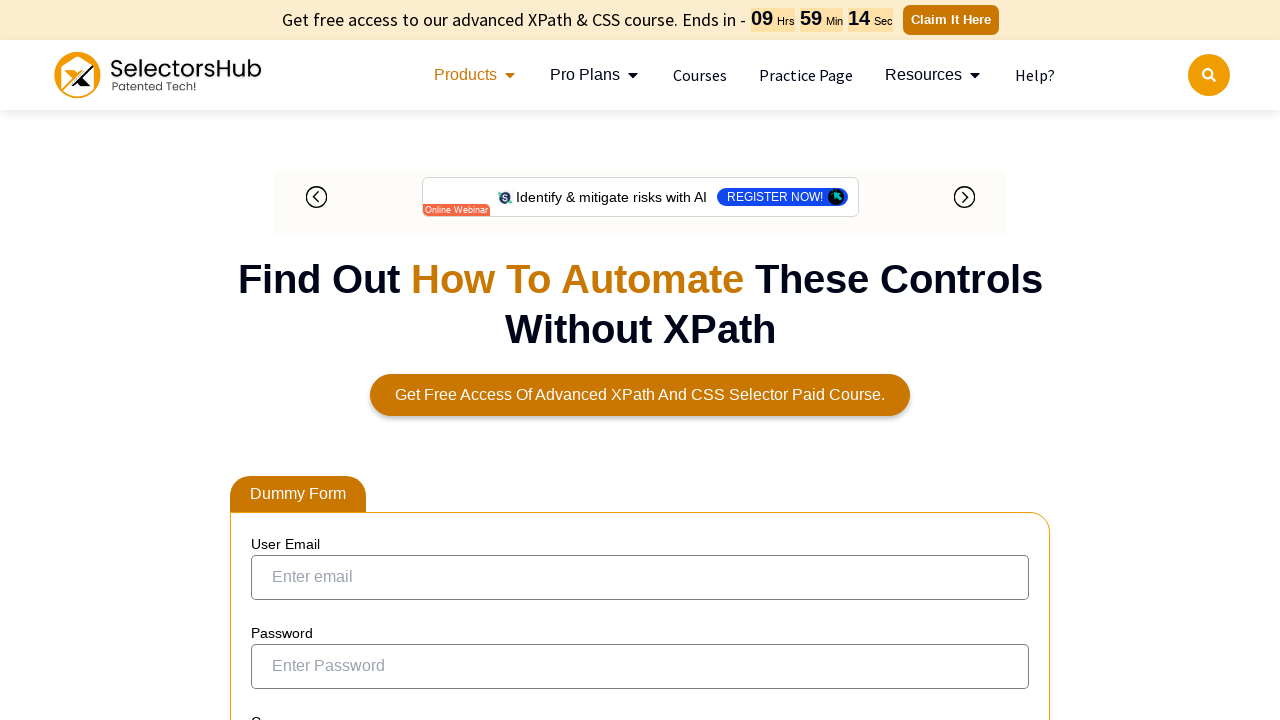

Verified link accessibility - Link text: '
															'
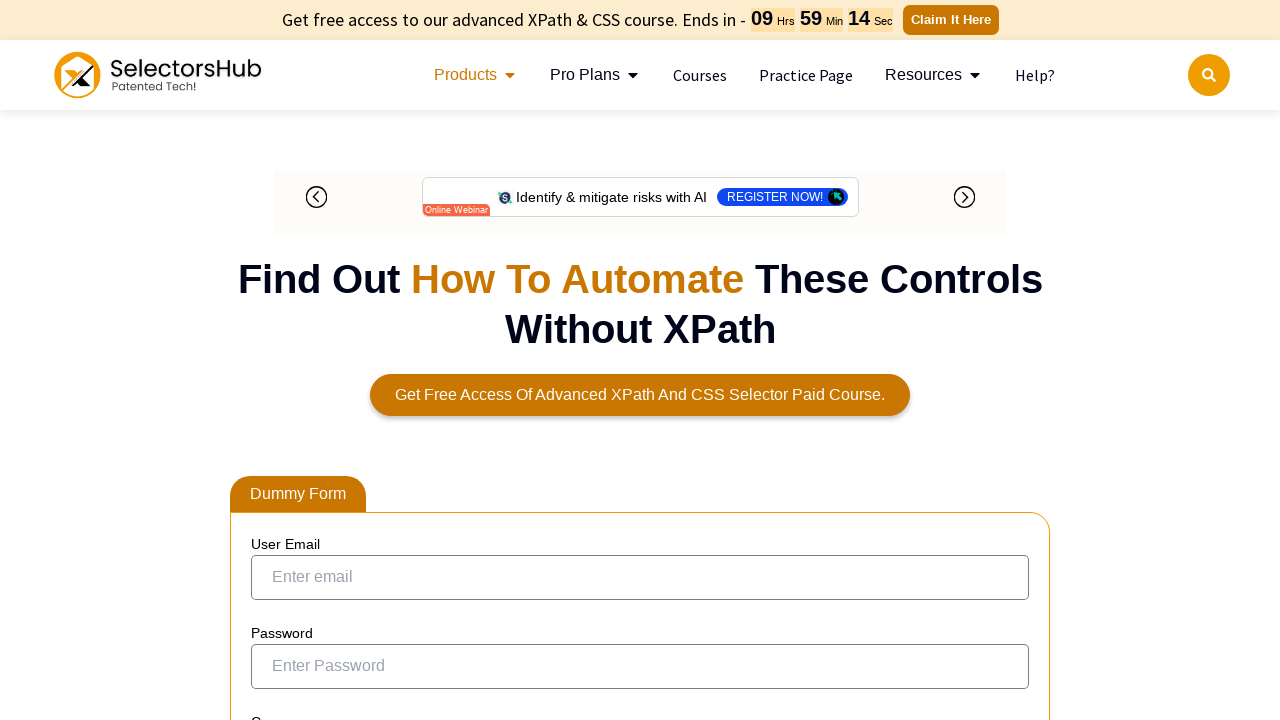

Verified link accessibility - Link text: '												
							Courses						
					'
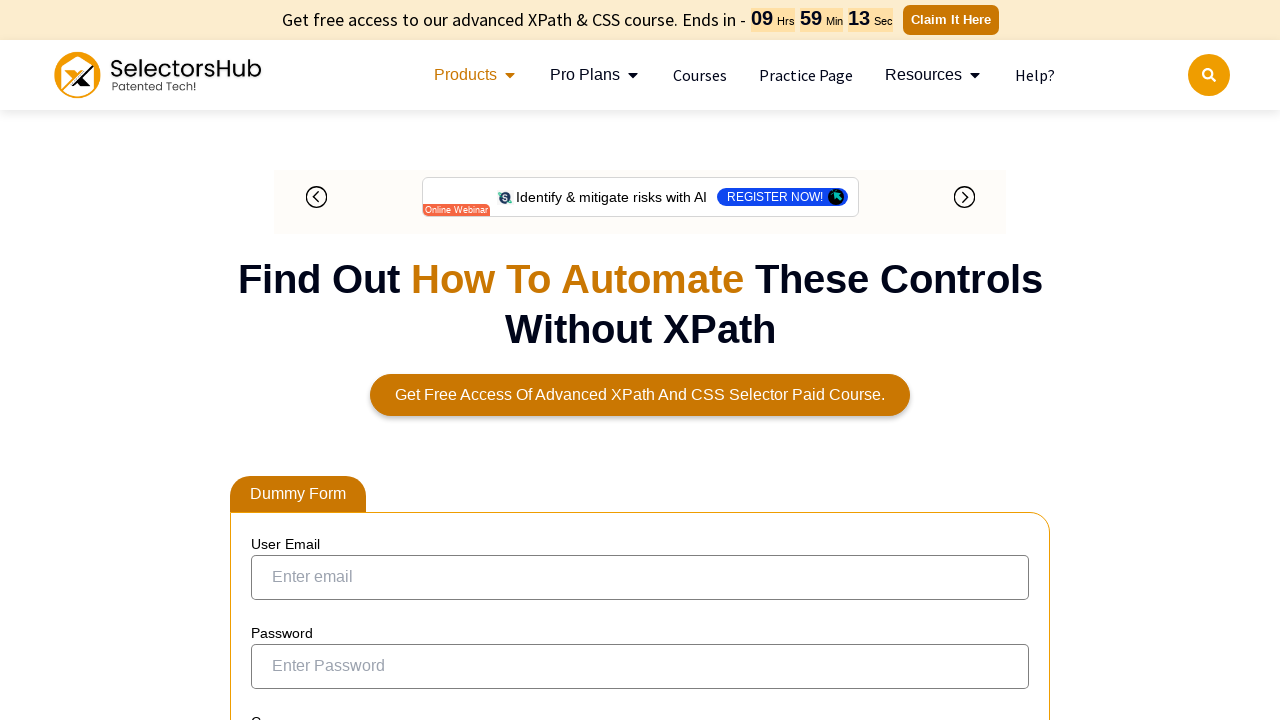

Verified link accessibility - Link text: '												
							Practice Page						
					'
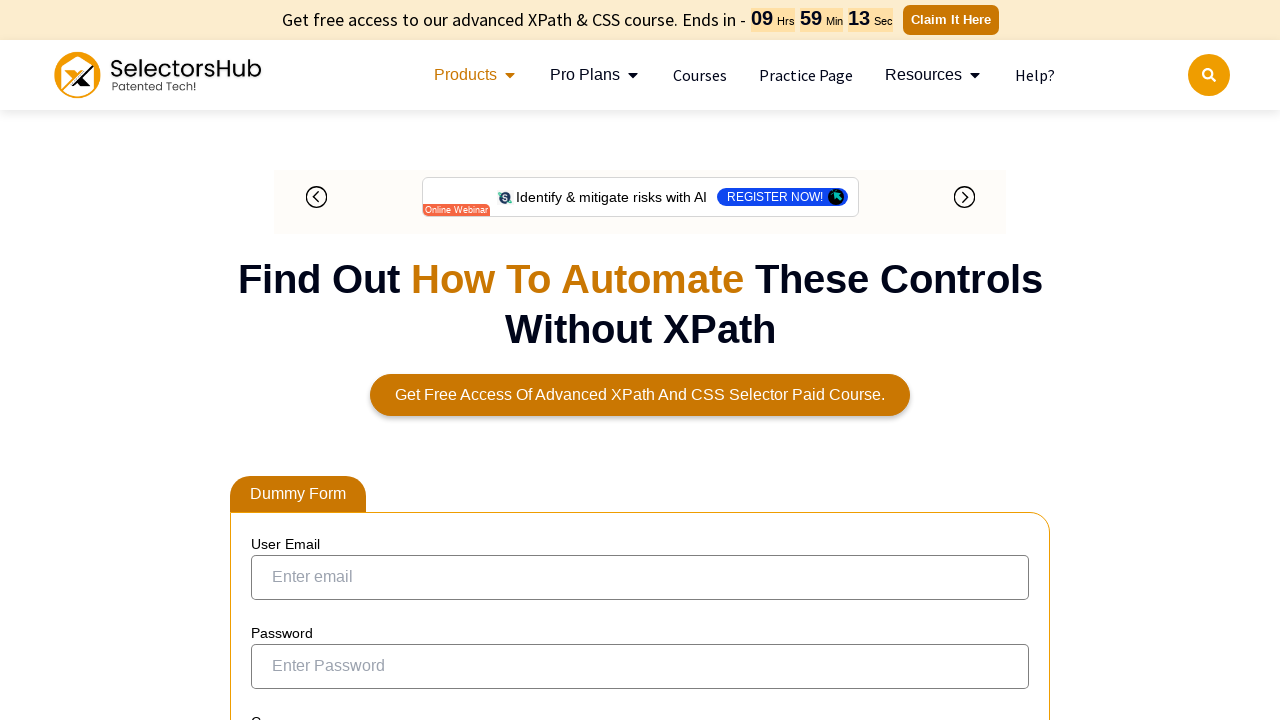

Verified link accessibility - Link text: '												
							Help?						
					'
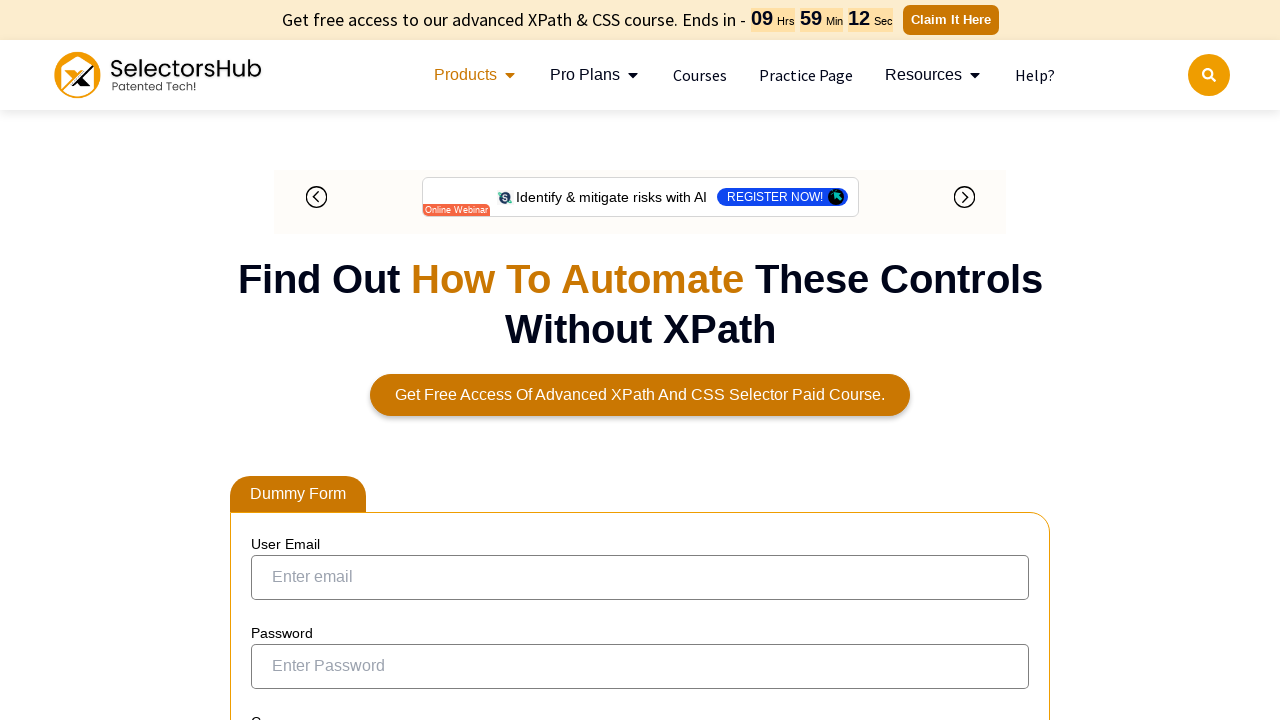

Verified link accessibility - Link text: '
						'
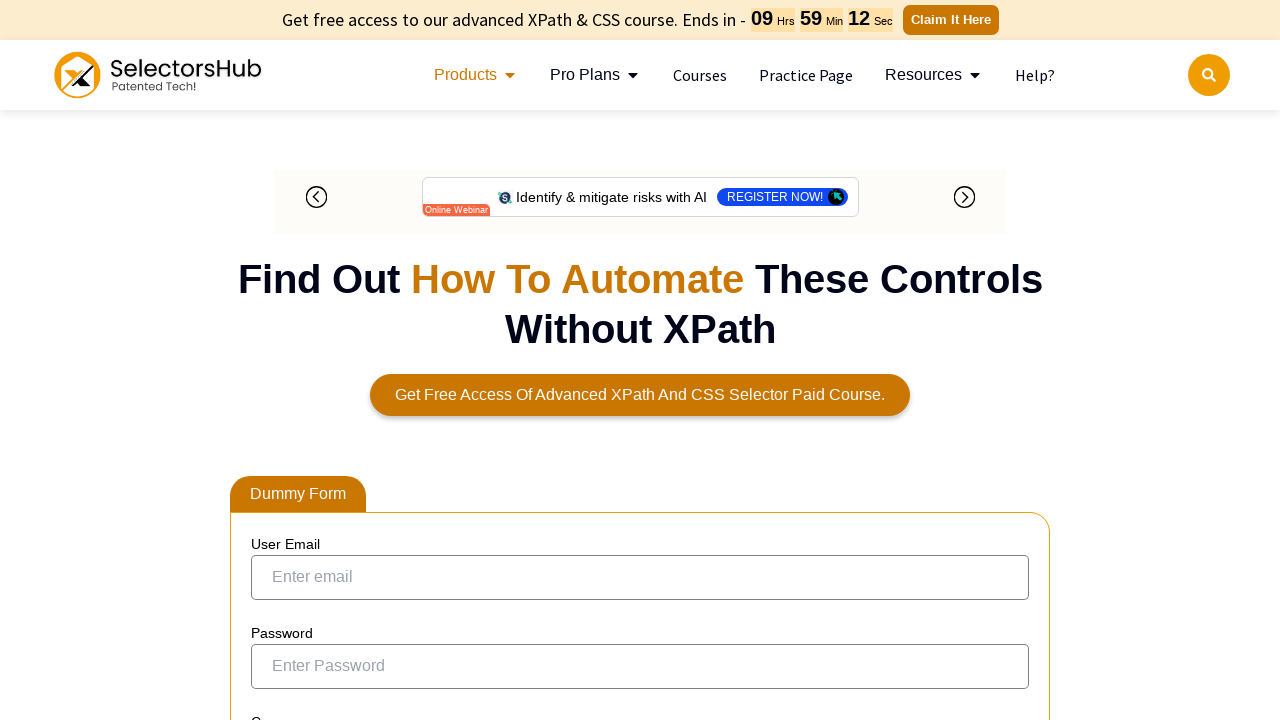

Verified link accessibility - Link text: '

					
					Find out
				
					how to automate
				
					these controls without XPath
					
		'
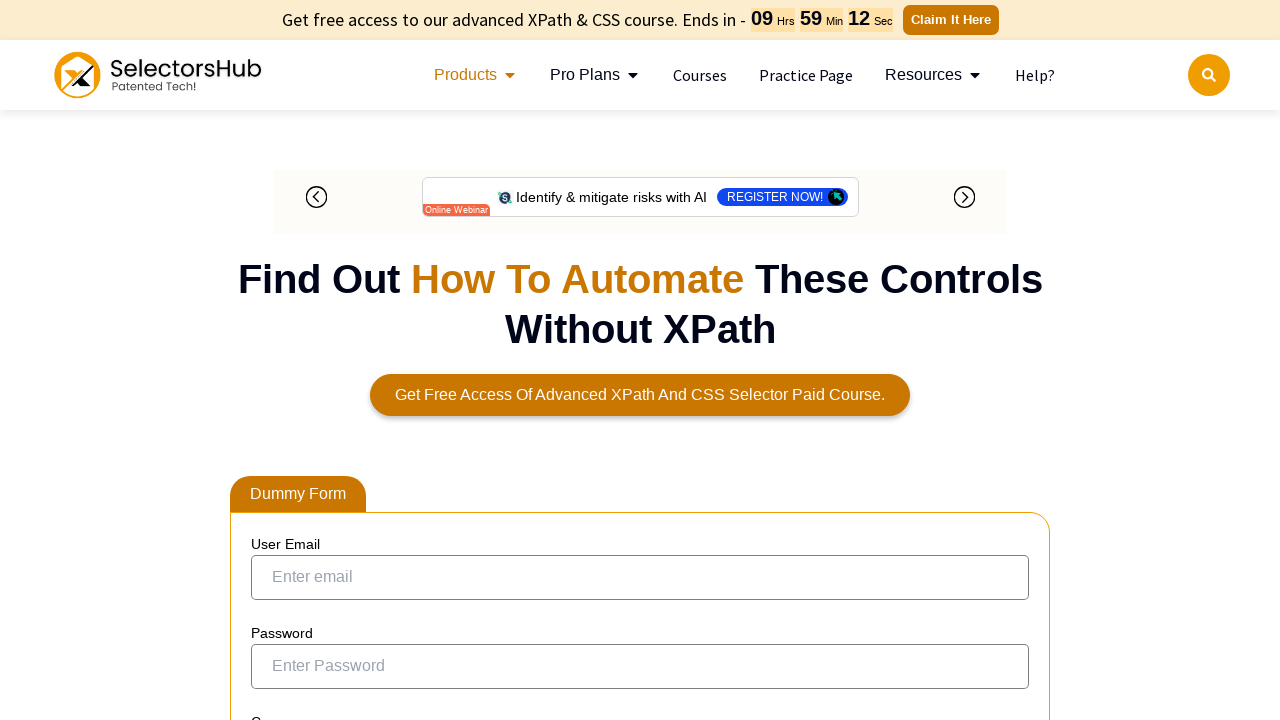

Verified link accessibility - Link text: '
						
									Get Free Access of Advanced XPath and CSS Selector Paid Course.
					
					'
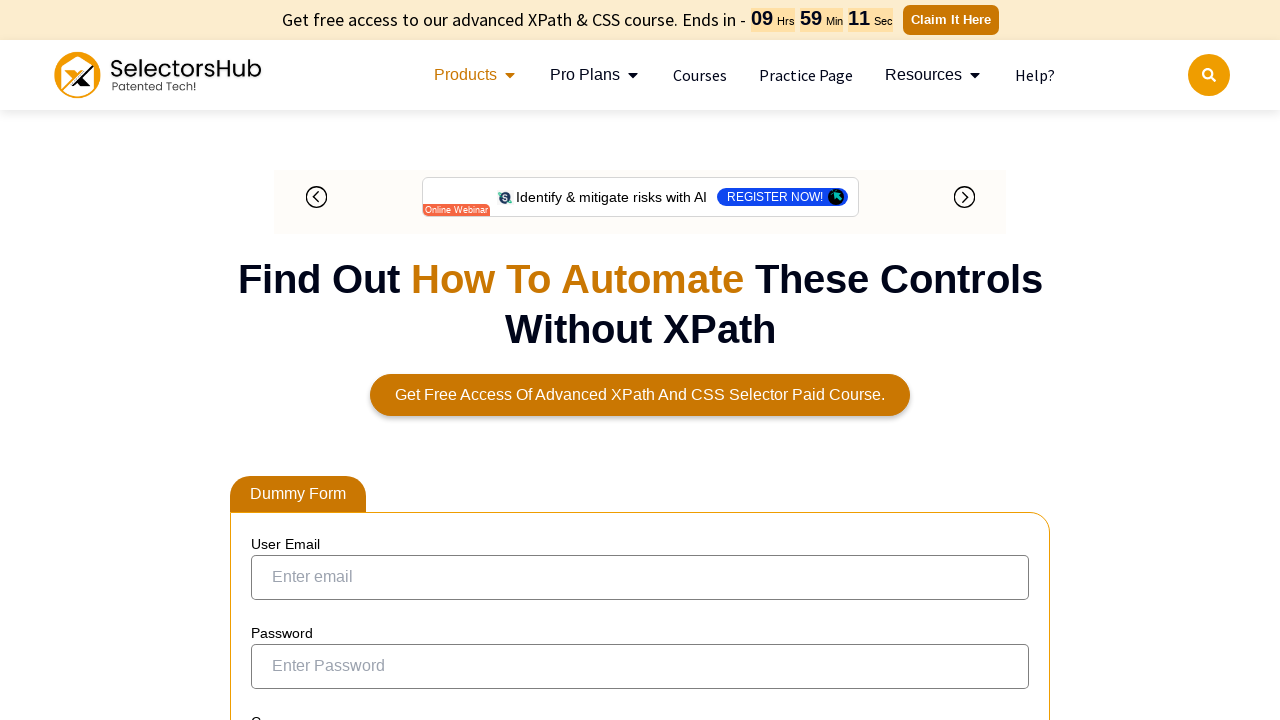

Verified link accessibility - Link text: 'DownLoad Link'
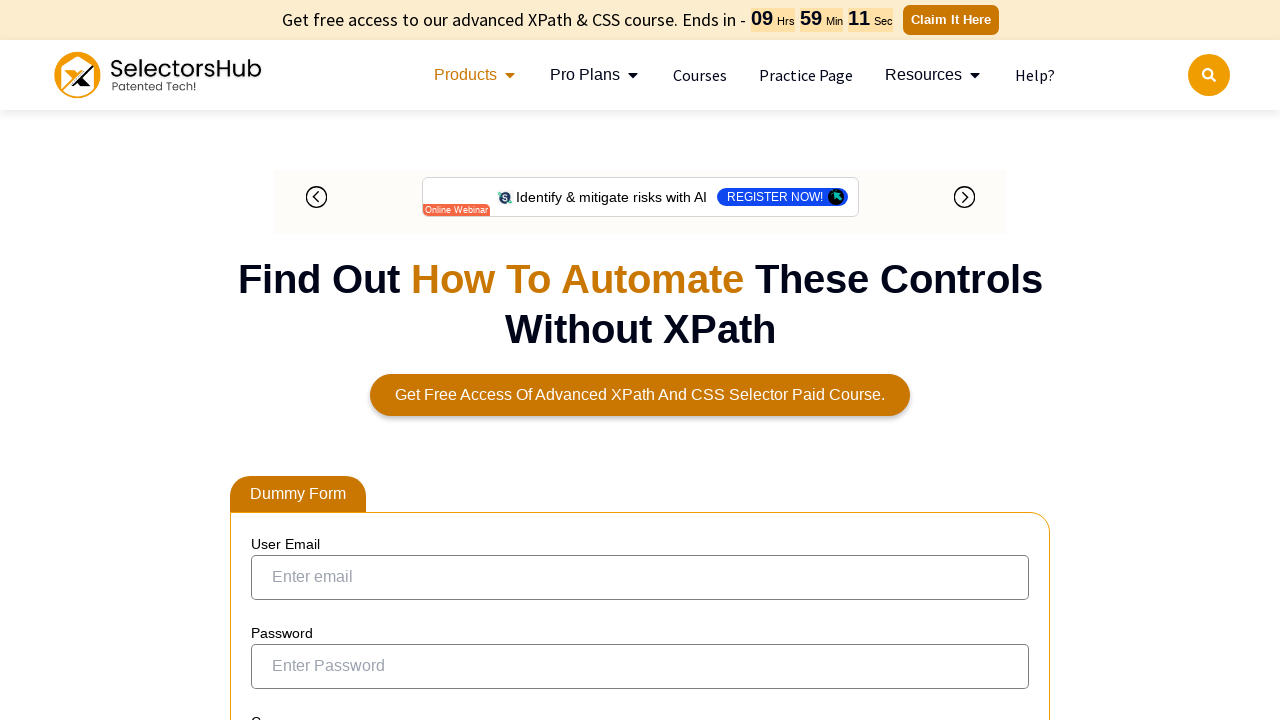

Verified link accessibility - Link text: ' SelectorsHub Youtube Channel  '
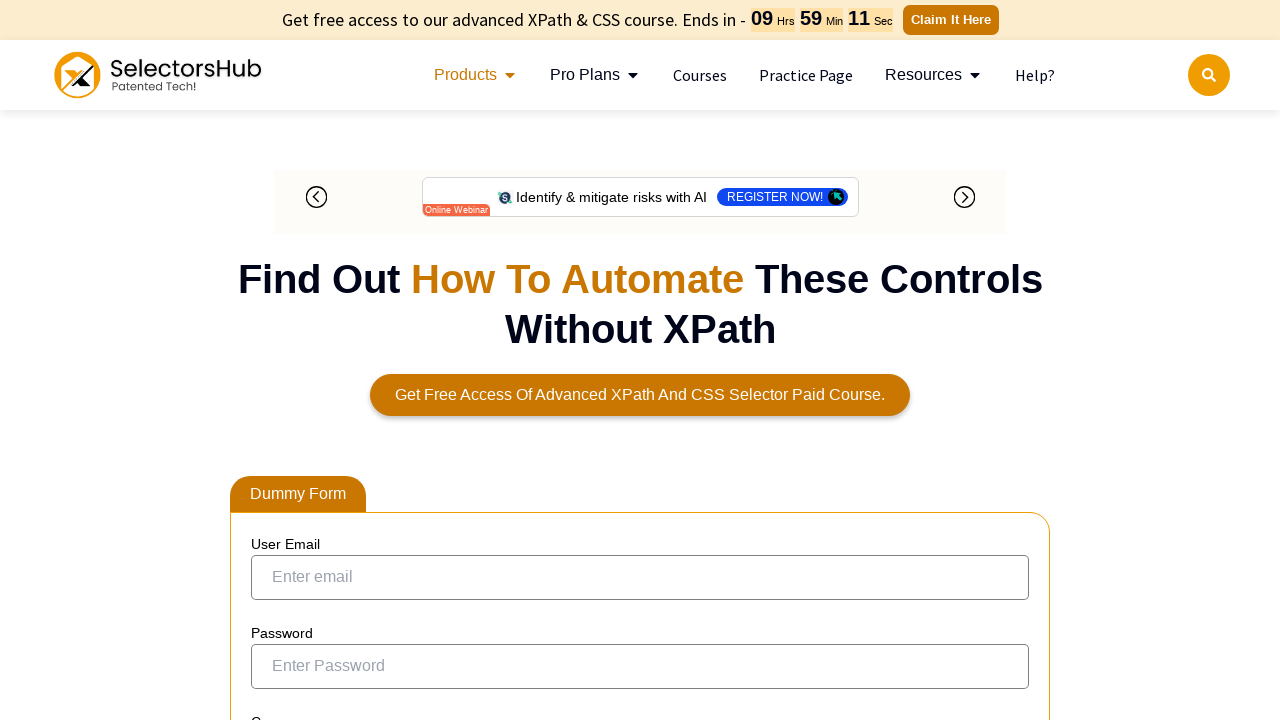

Verified link accessibility - Link text: ' A course with complex scenarios like 
	Shadow DOM,
	 iframe inside shadow root, 
	nested shadow dom inside iframe and a lot more
'
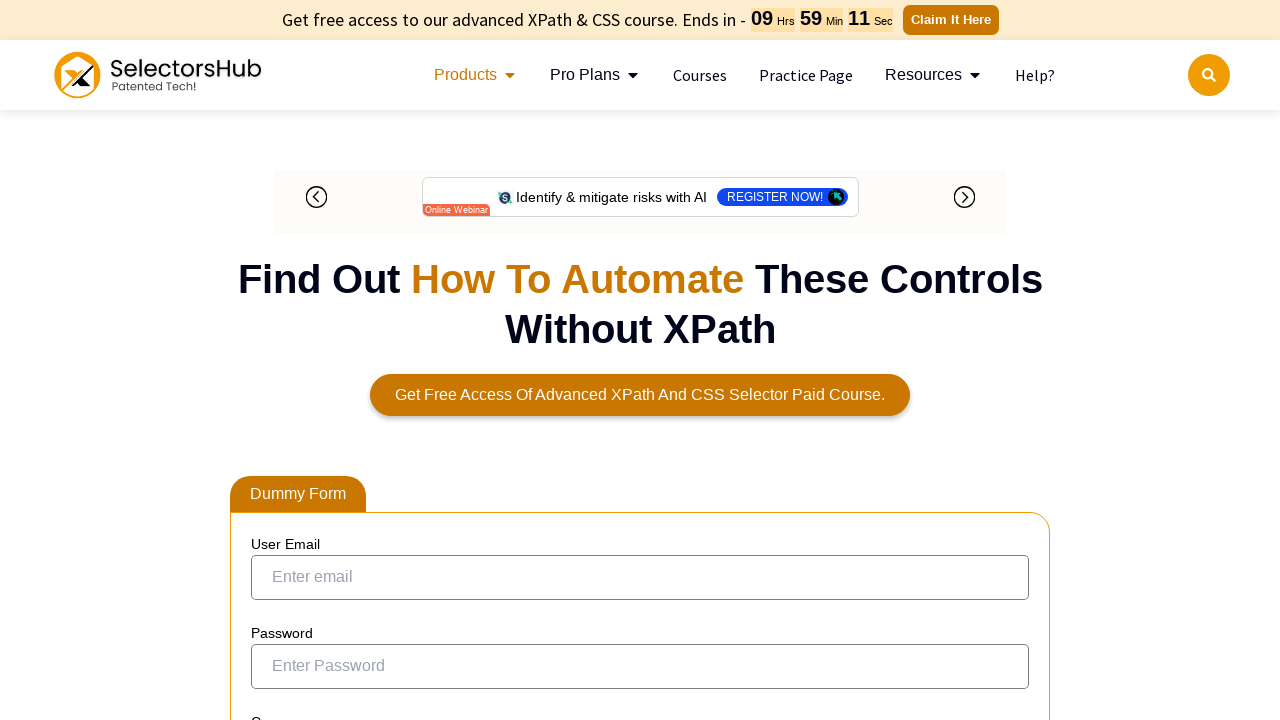

Verified link accessibility - Link text: 'Username'
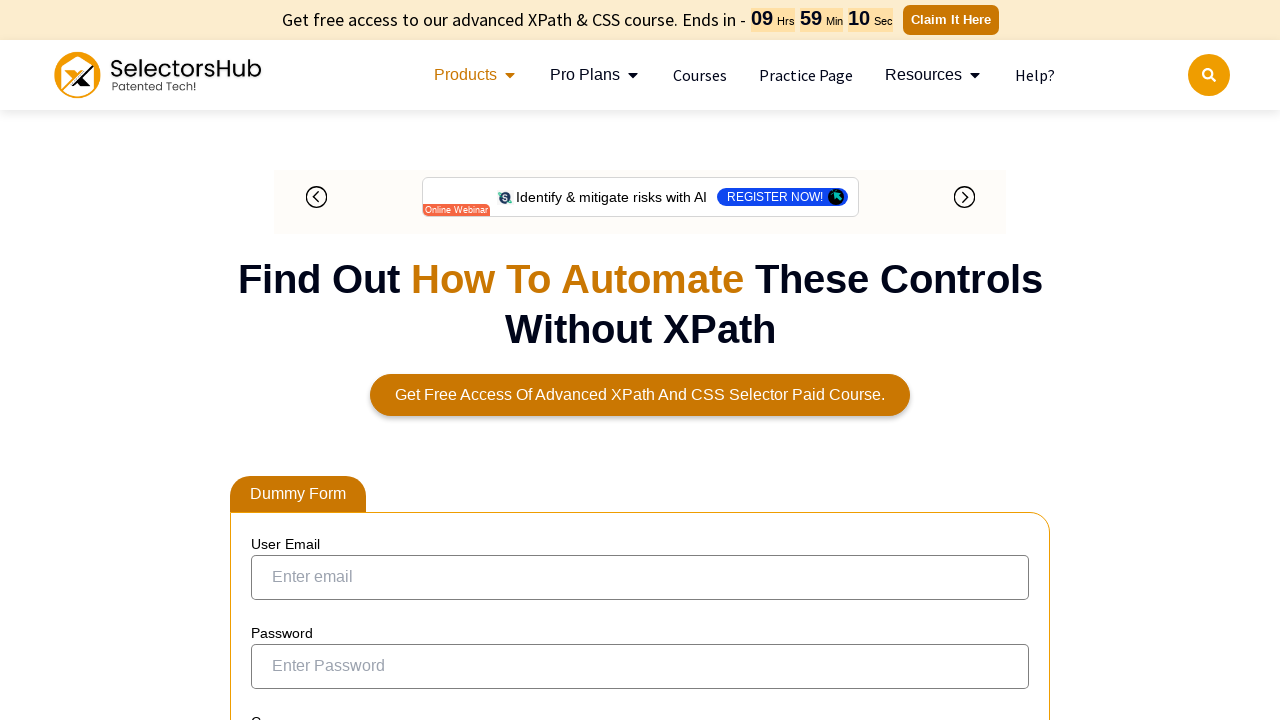

Verified link accessibility - Link text: 'User Role'
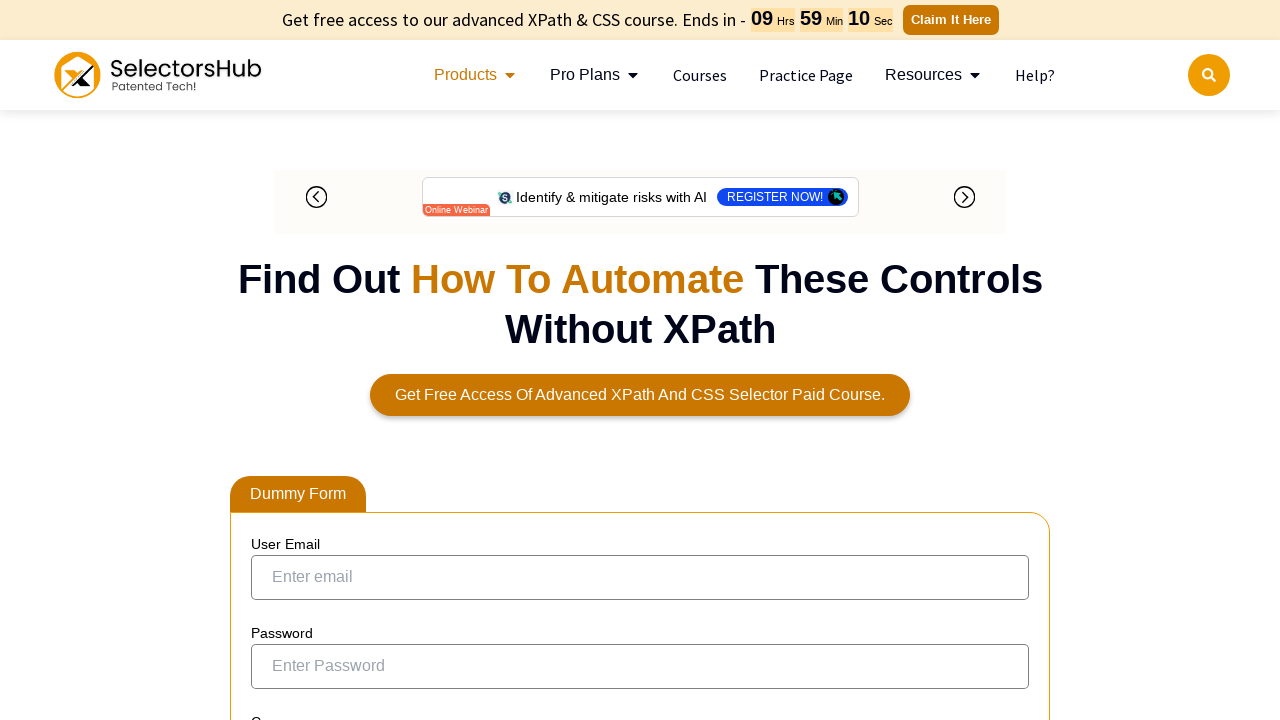

Verified link accessibility - Link text: 'Employee Name'
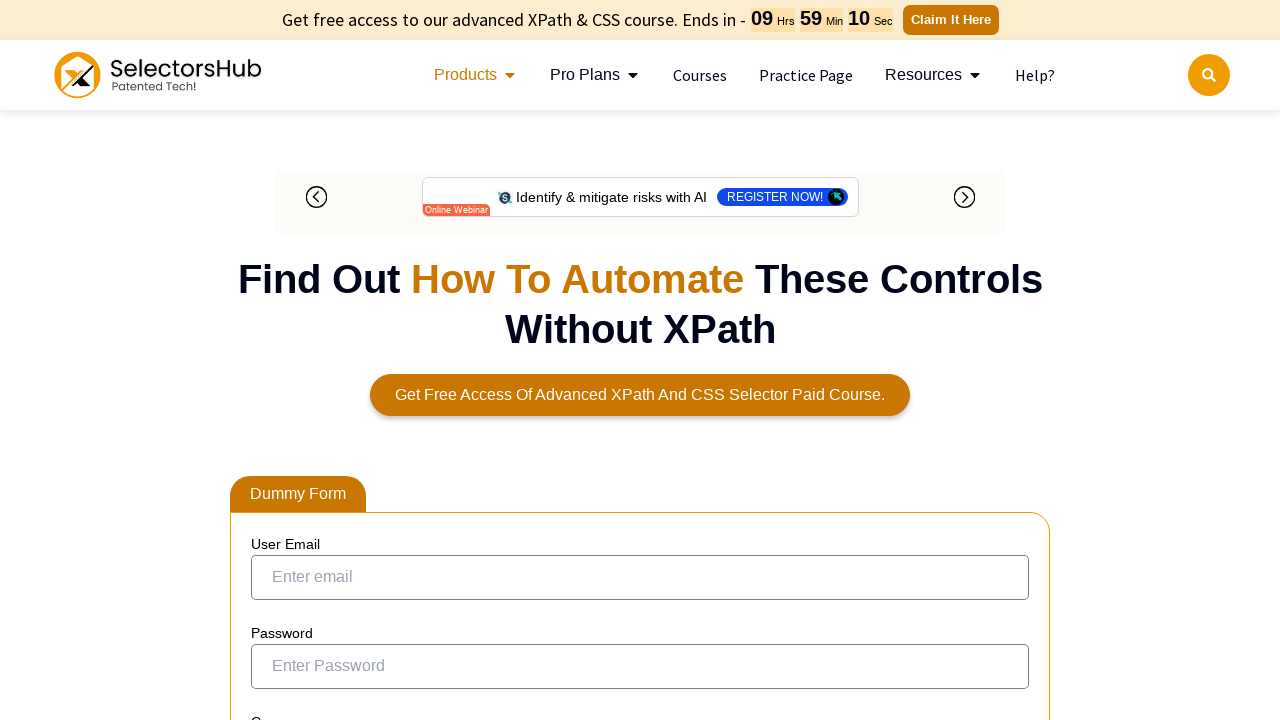

Verified link accessibility - Link text: 'Status'
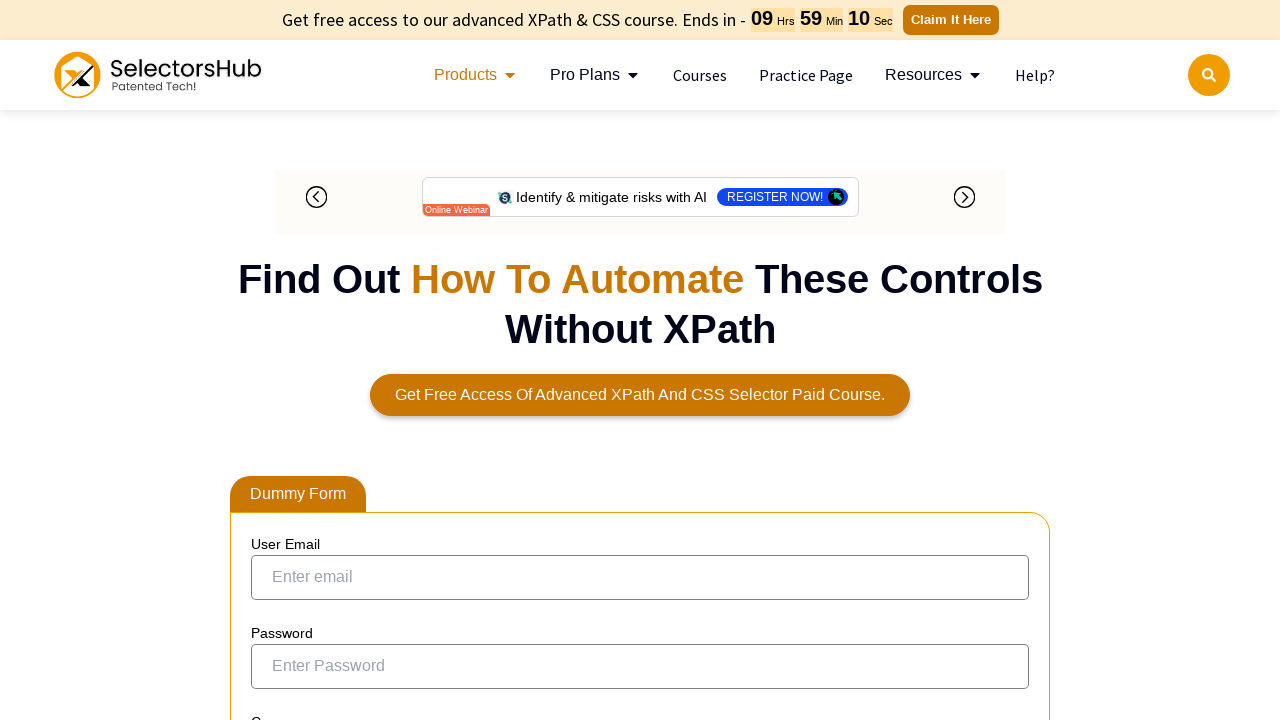

Verified link accessibility - Link text: 'Garry.White'
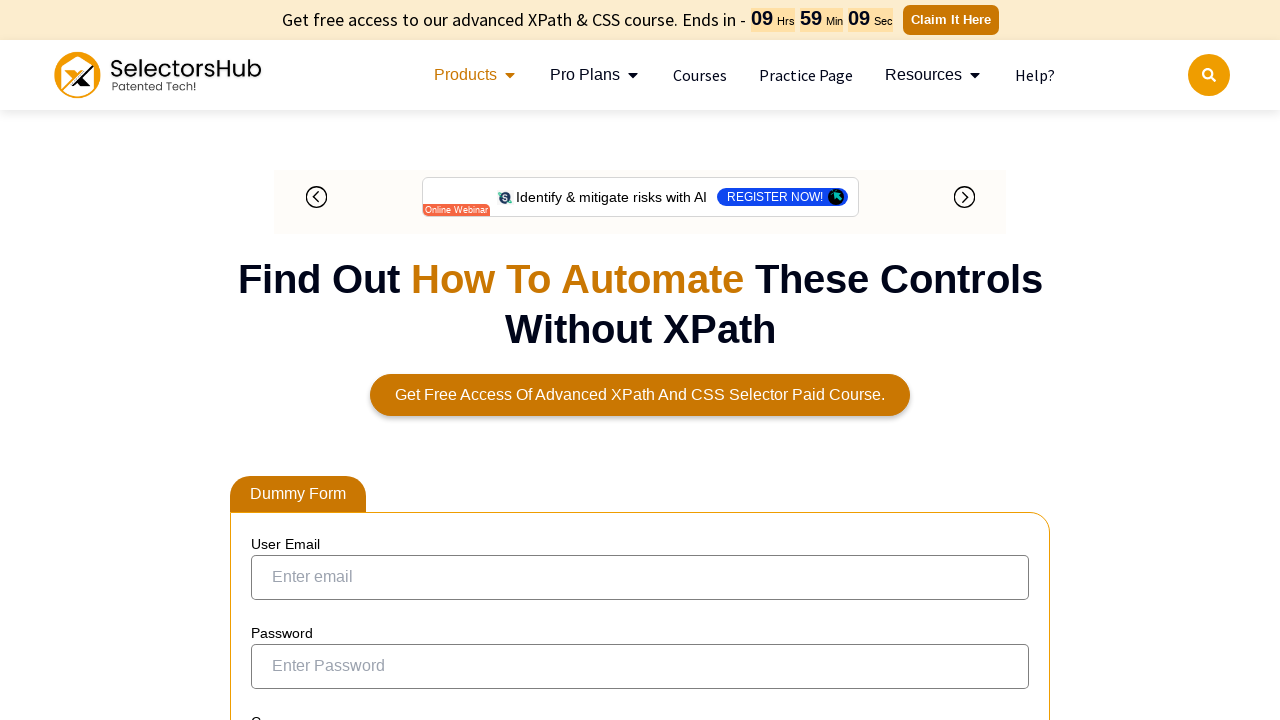

Verified link accessibility - Link text: 'Jasmine.Morgan'
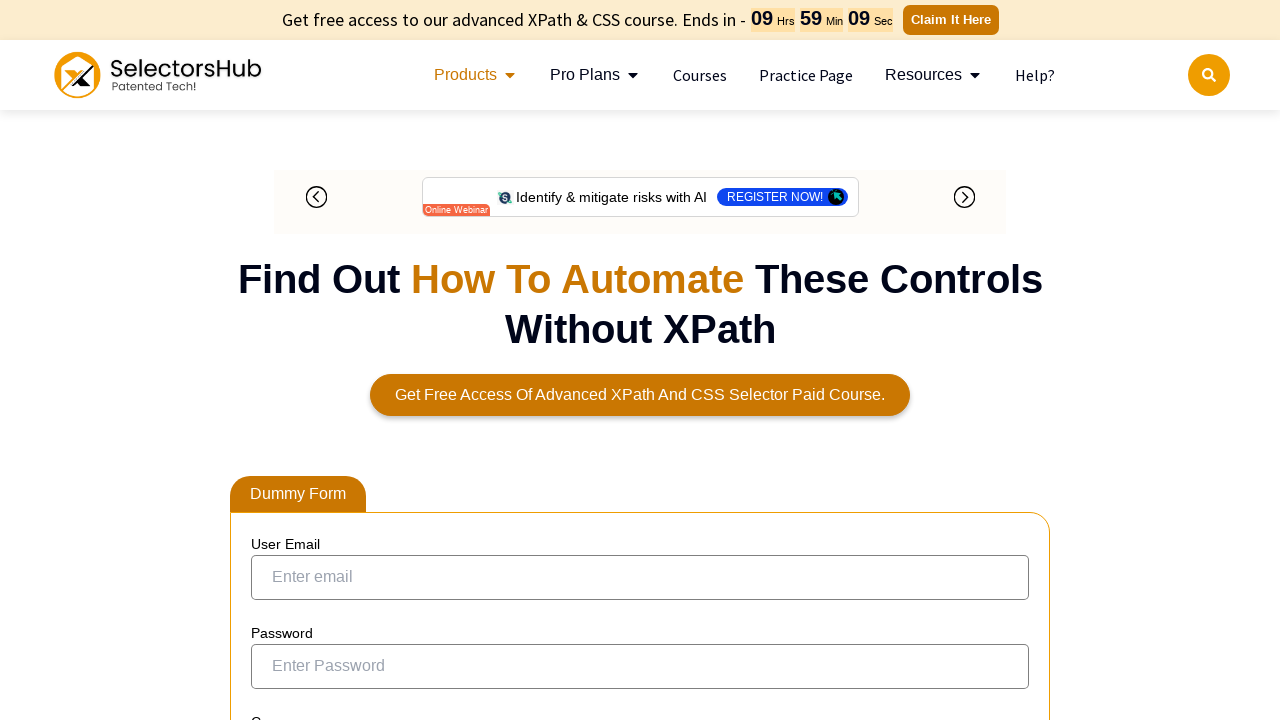

Verified link accessibility - Link text: 'Joe.Root'
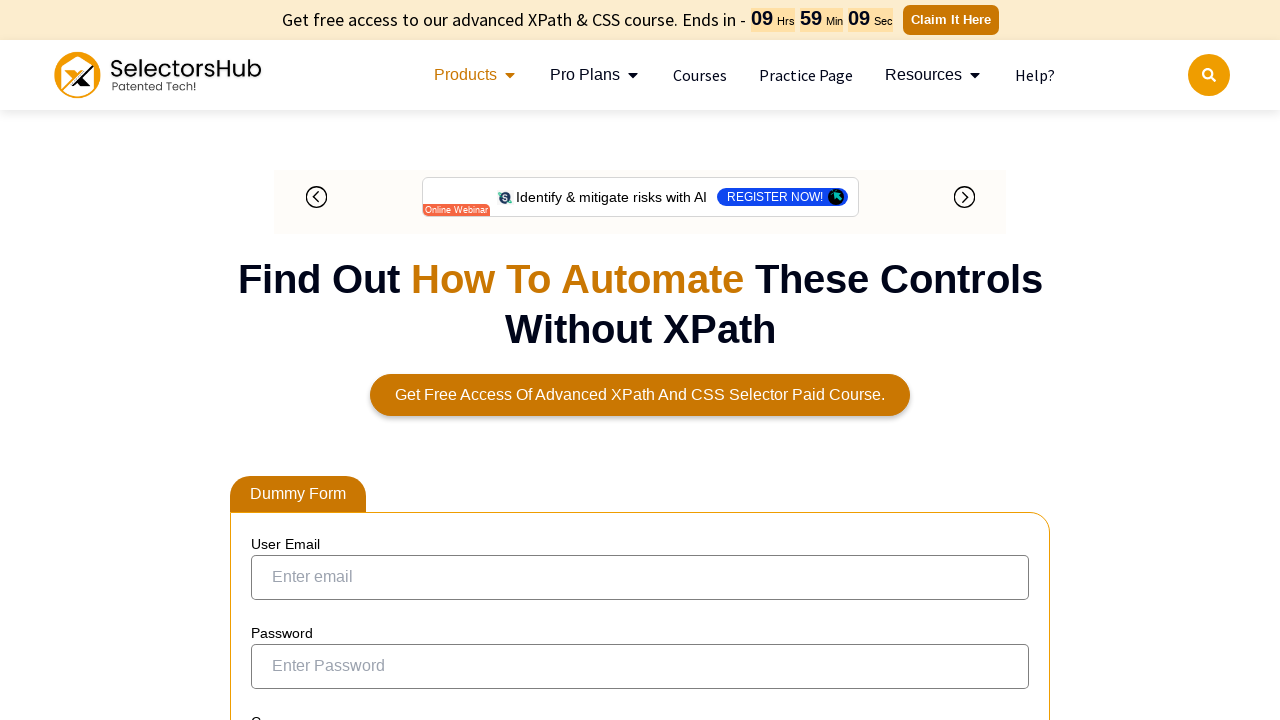

Verified link accessibility - Link text: 'John.Smith'
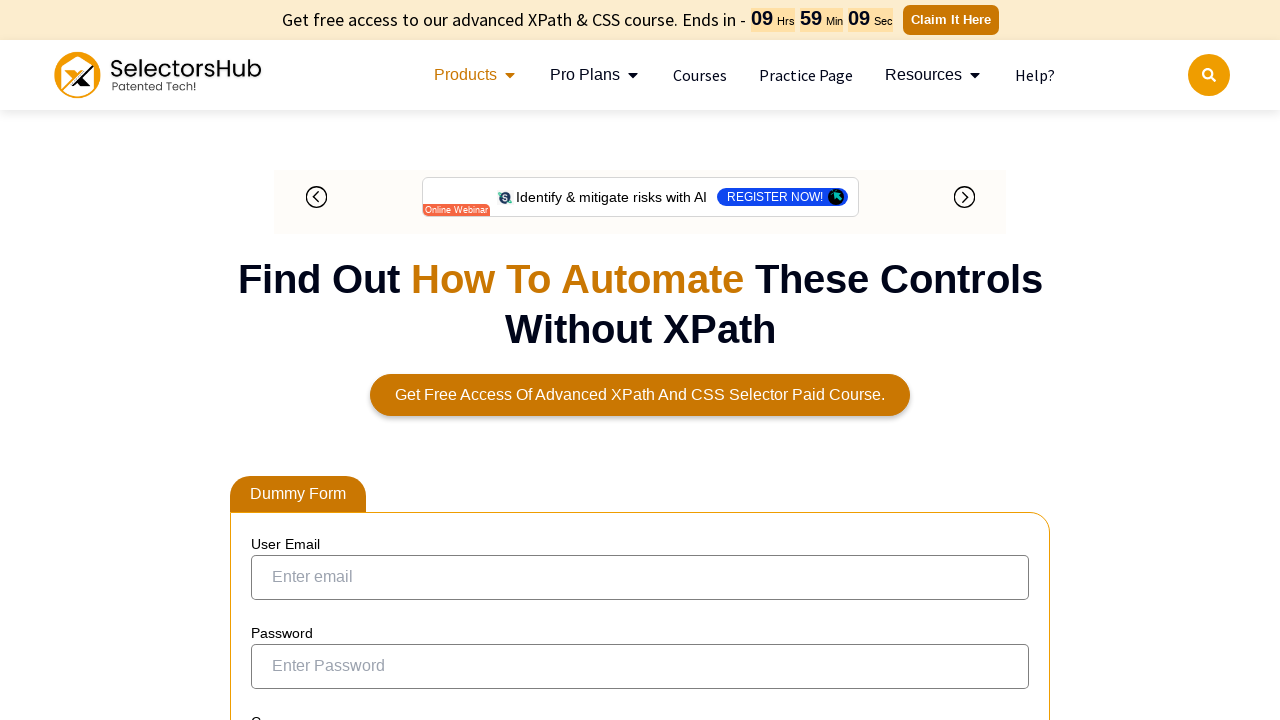

Verified link accessibility - Link text: 'Jordan.Mathews'
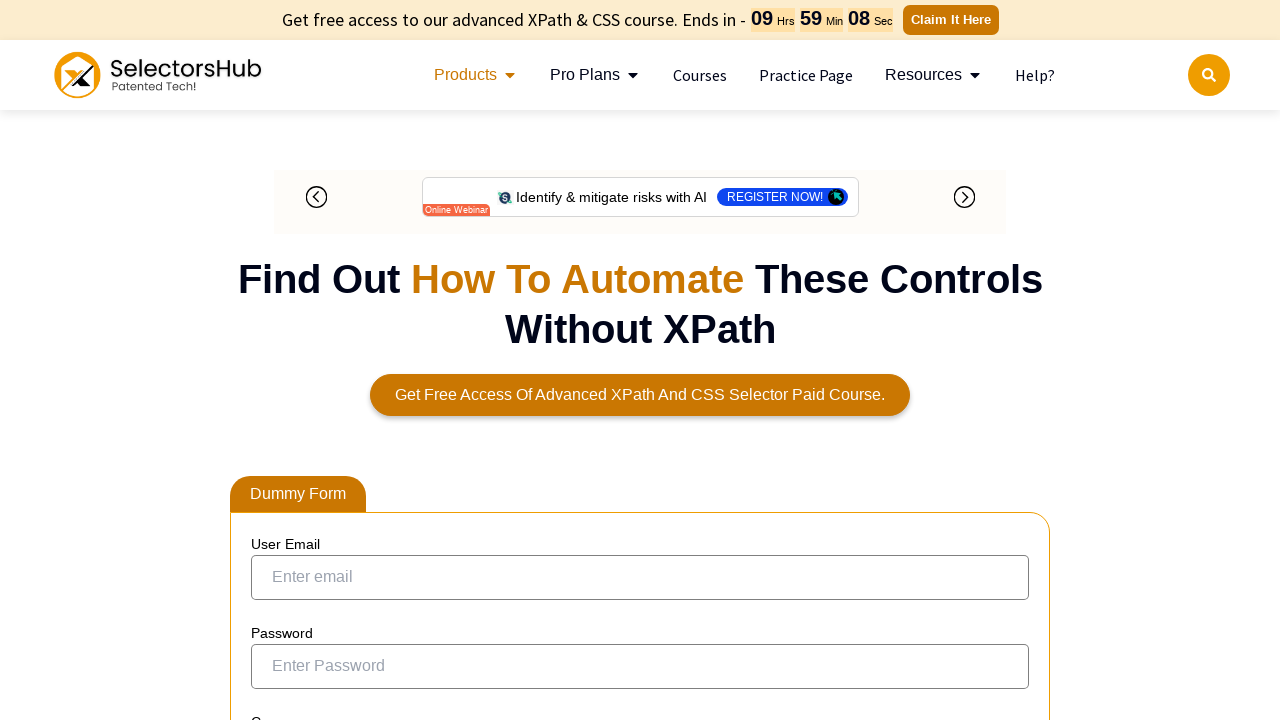

Verified link accessibility - Link text: 'Kevin.Mathews'
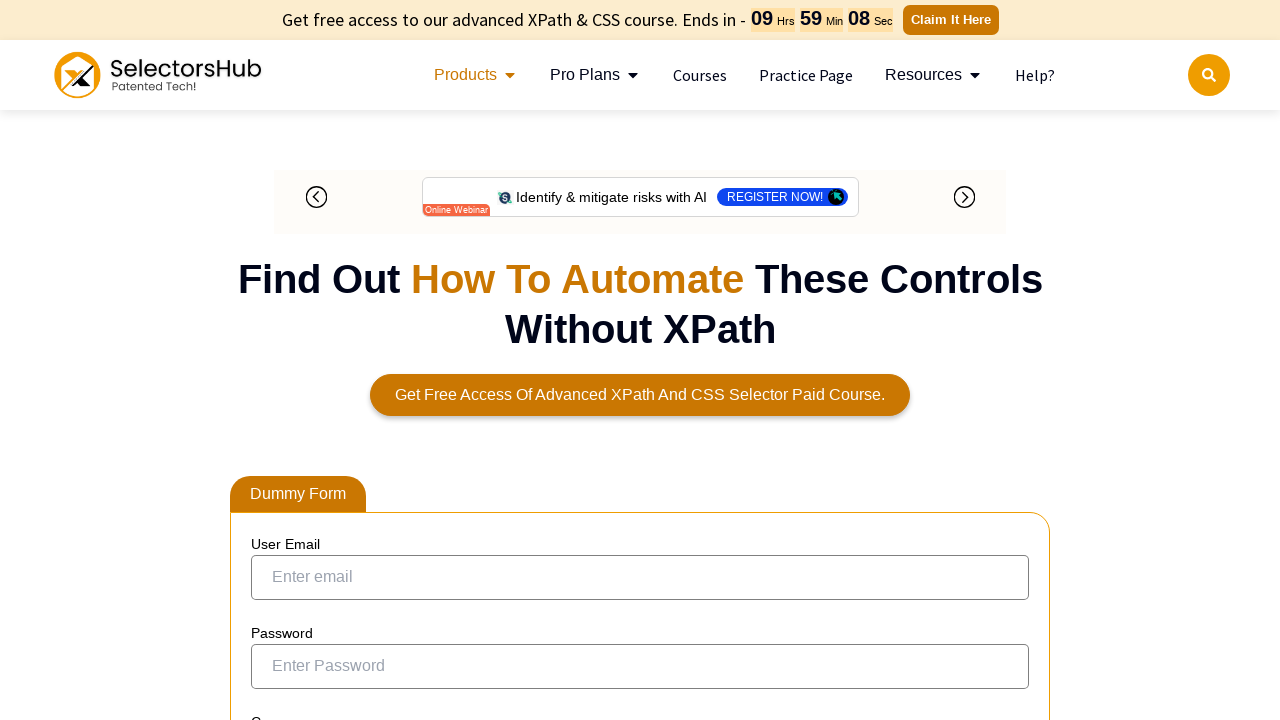

Verified link accessibility - Link text: 'Click to practice iframe inside shadow dom scenario'
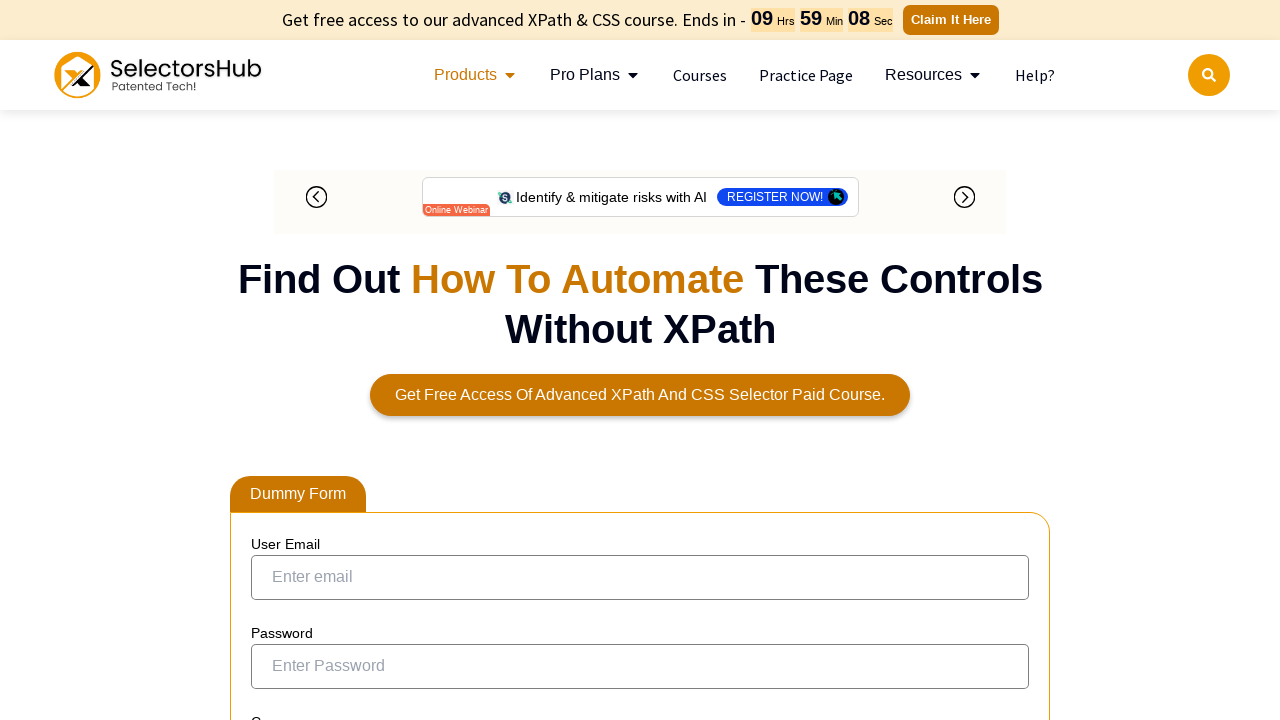

Verified link accessibility - Link text: 'Consider a small Donation and support this page.'
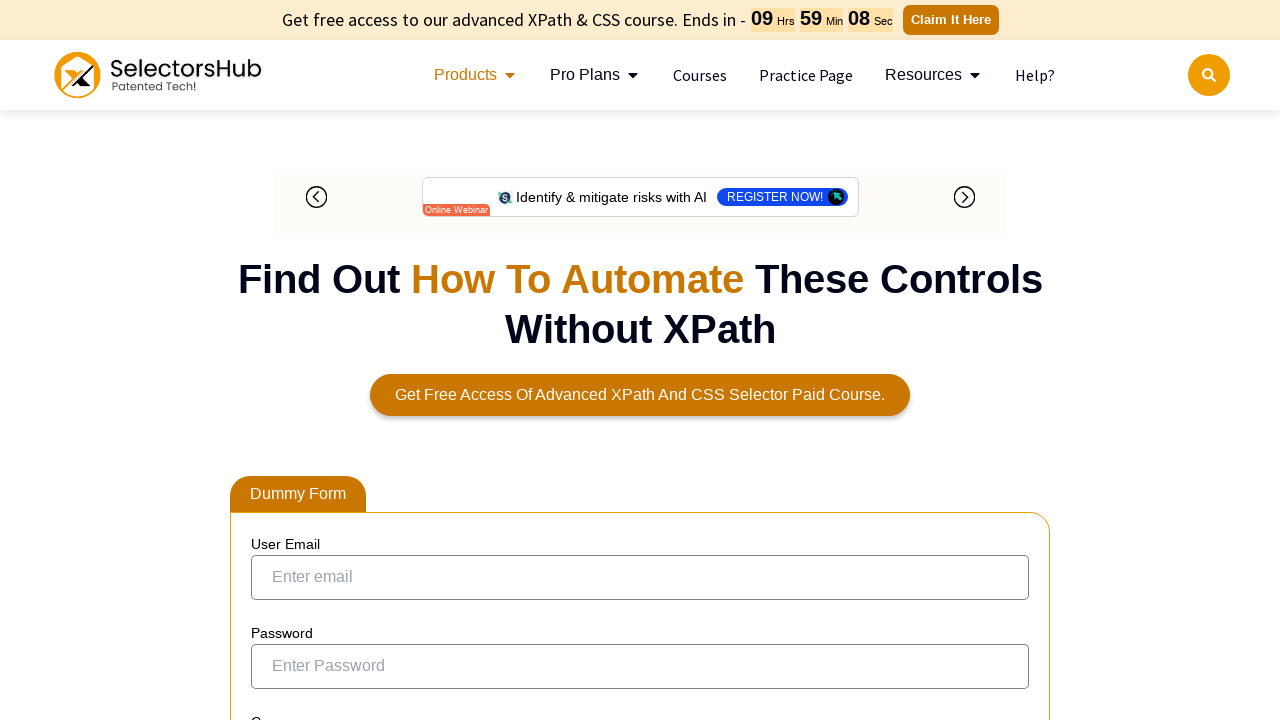

Verified link accessibility - Link text: 'Click to practice shadow dom inside iframe scenario'
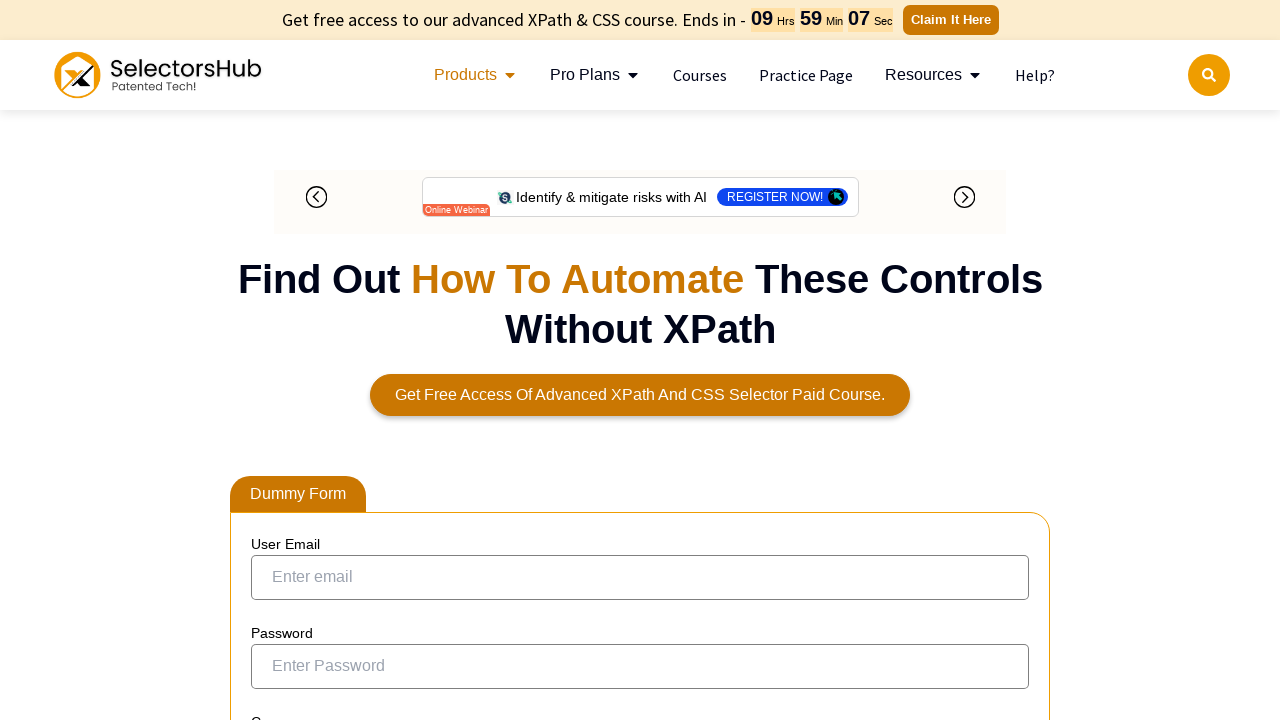

Verified link accessibility - Link text: 'SelectorsHub Youtube channel'
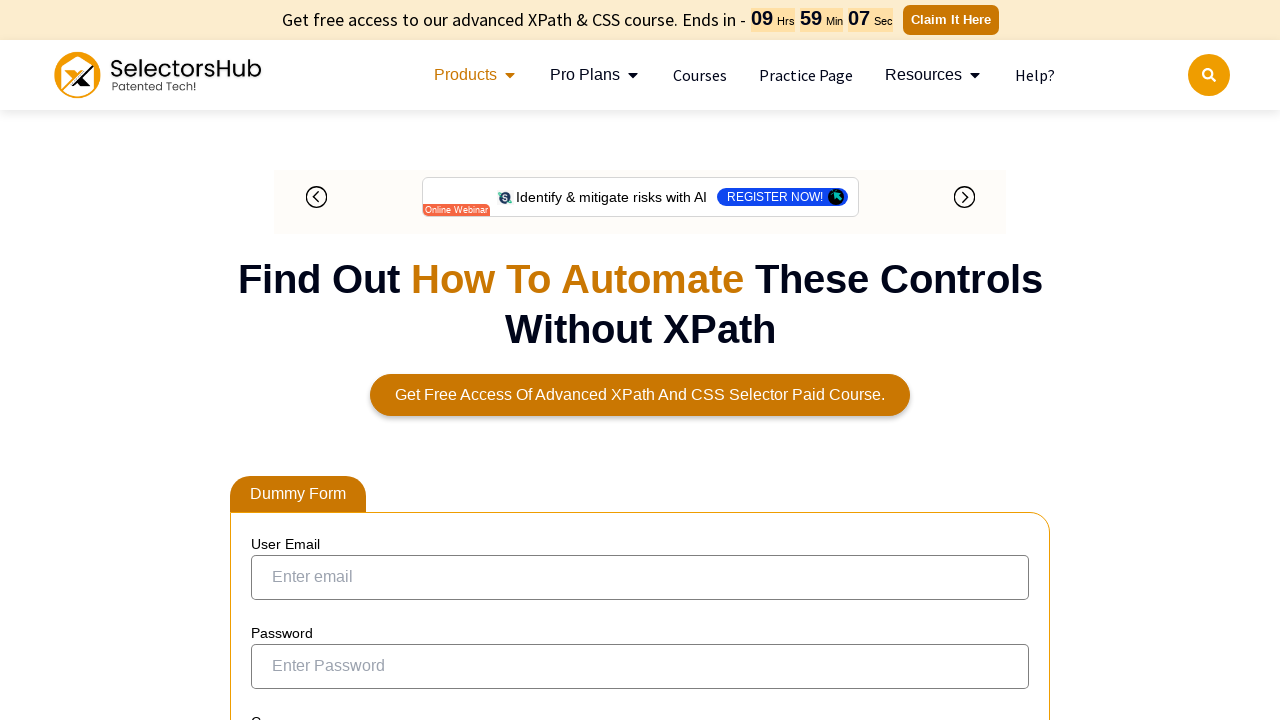

Verified link accessibility - Link text: 'Course Link'
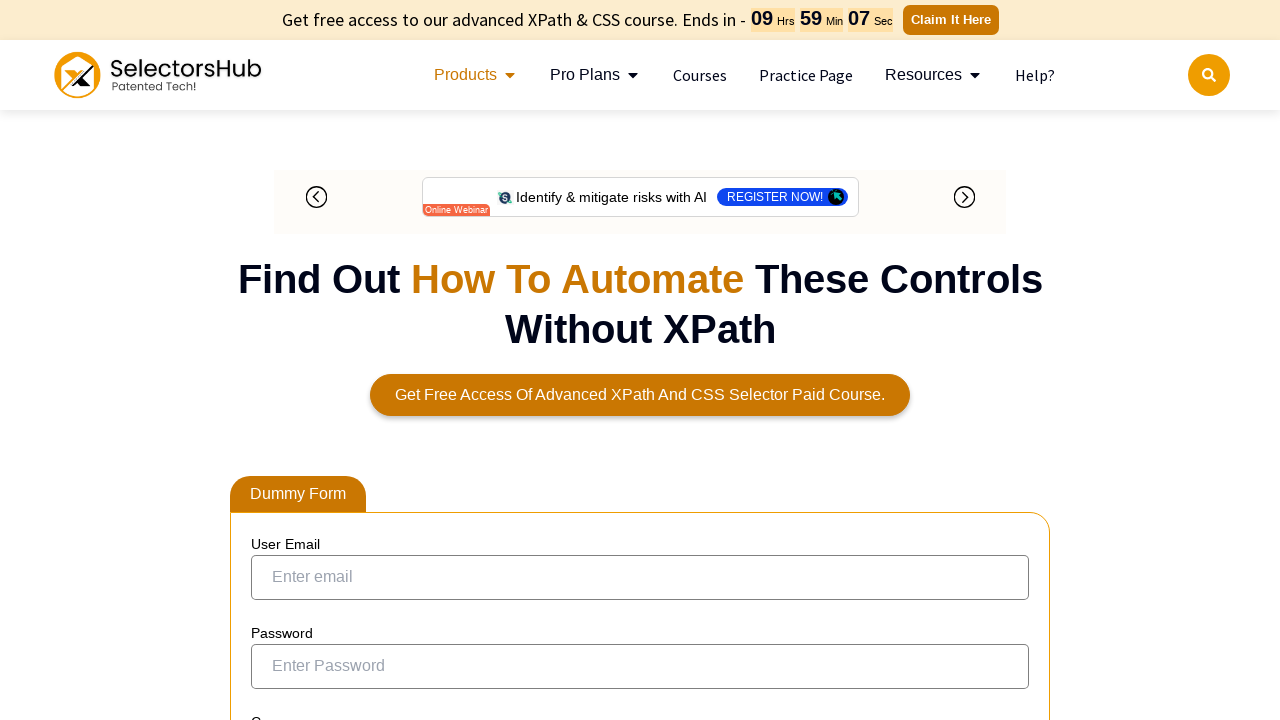

Verified link accessibility - Link text: '
Click to Download PNG File
'
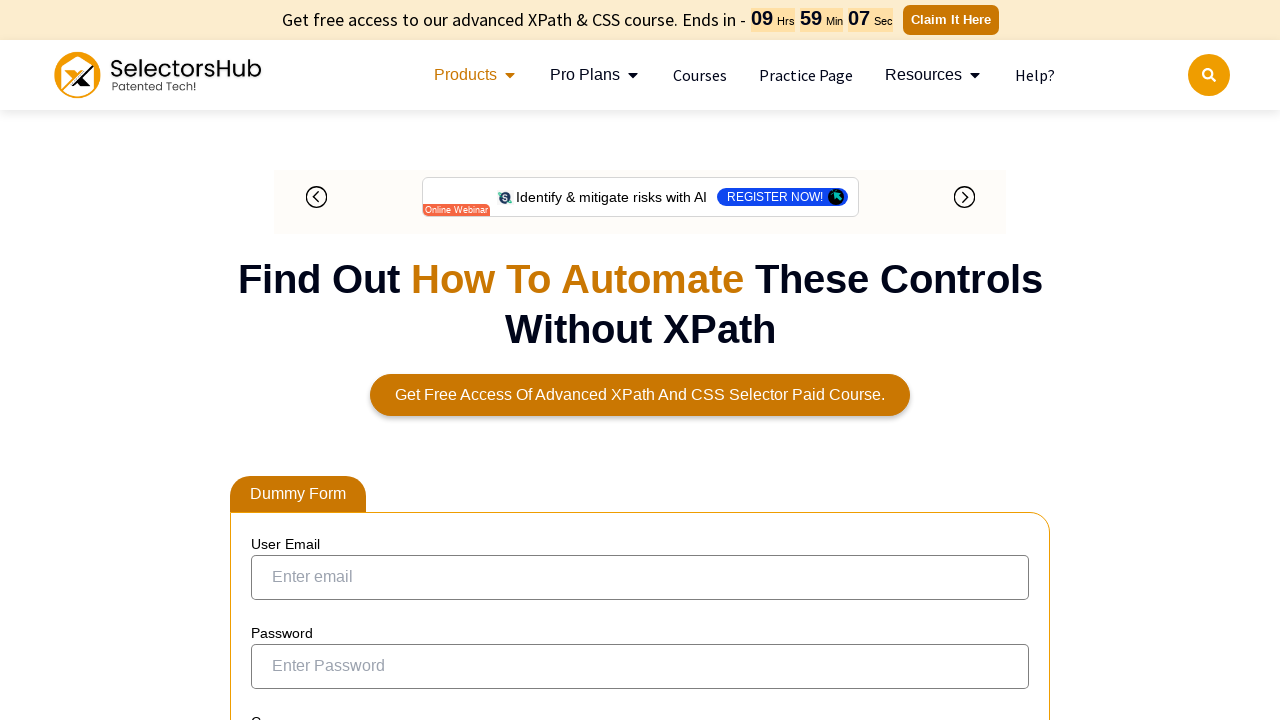

Verified link accessibility - Link text: 'This is a broken link'
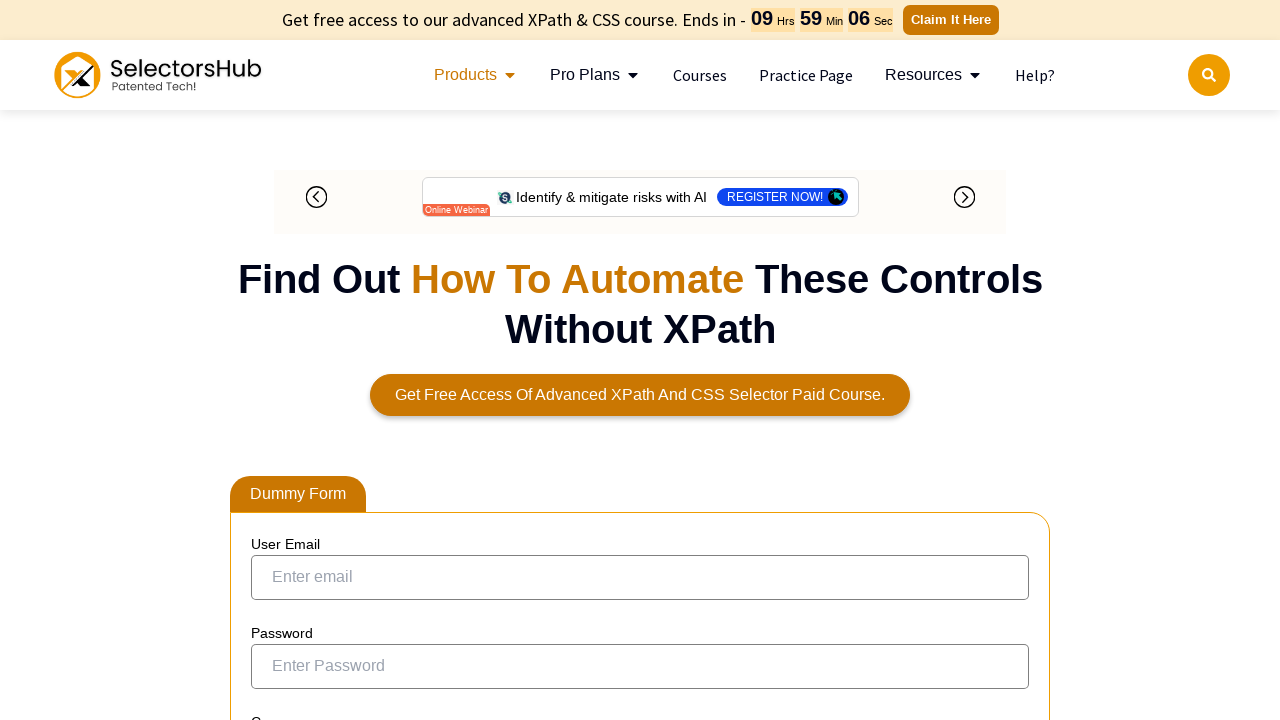

Verified link accessibility - Link text: '
						
									practice iframe and nested iframe scenarios.
					
					'
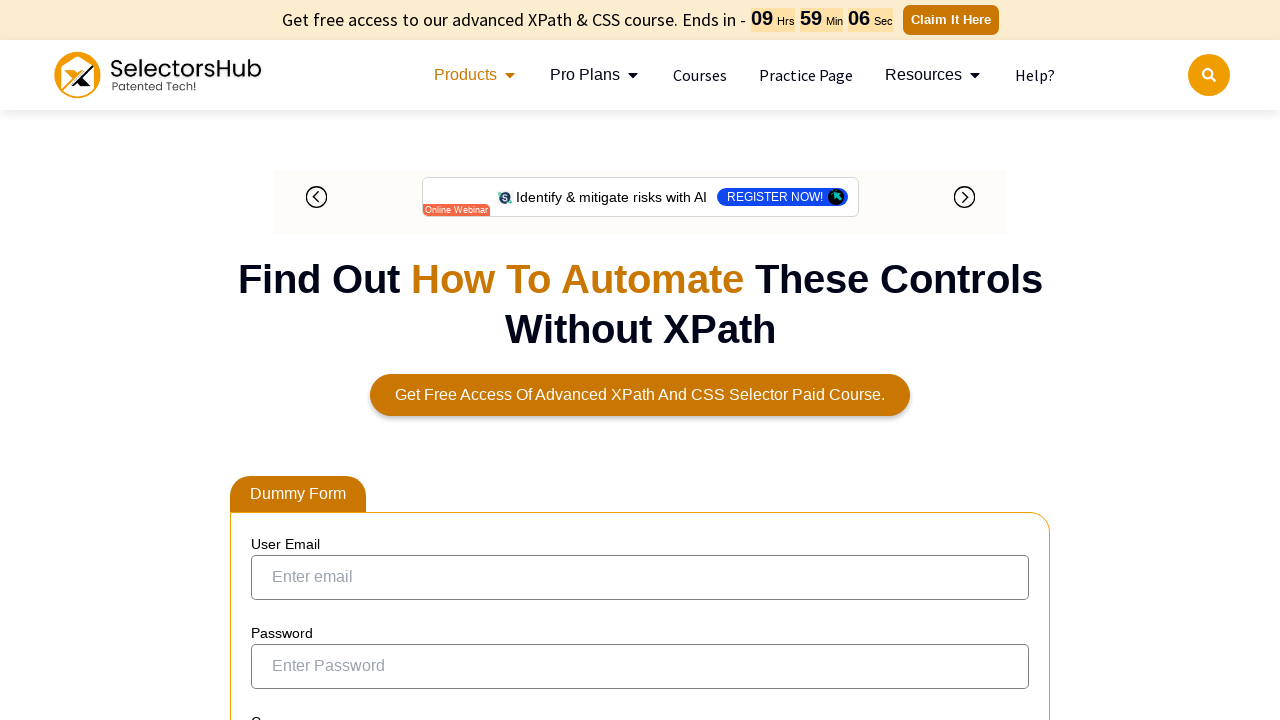

Verified link accessibility - Link text: 'Gaurav Khurana'
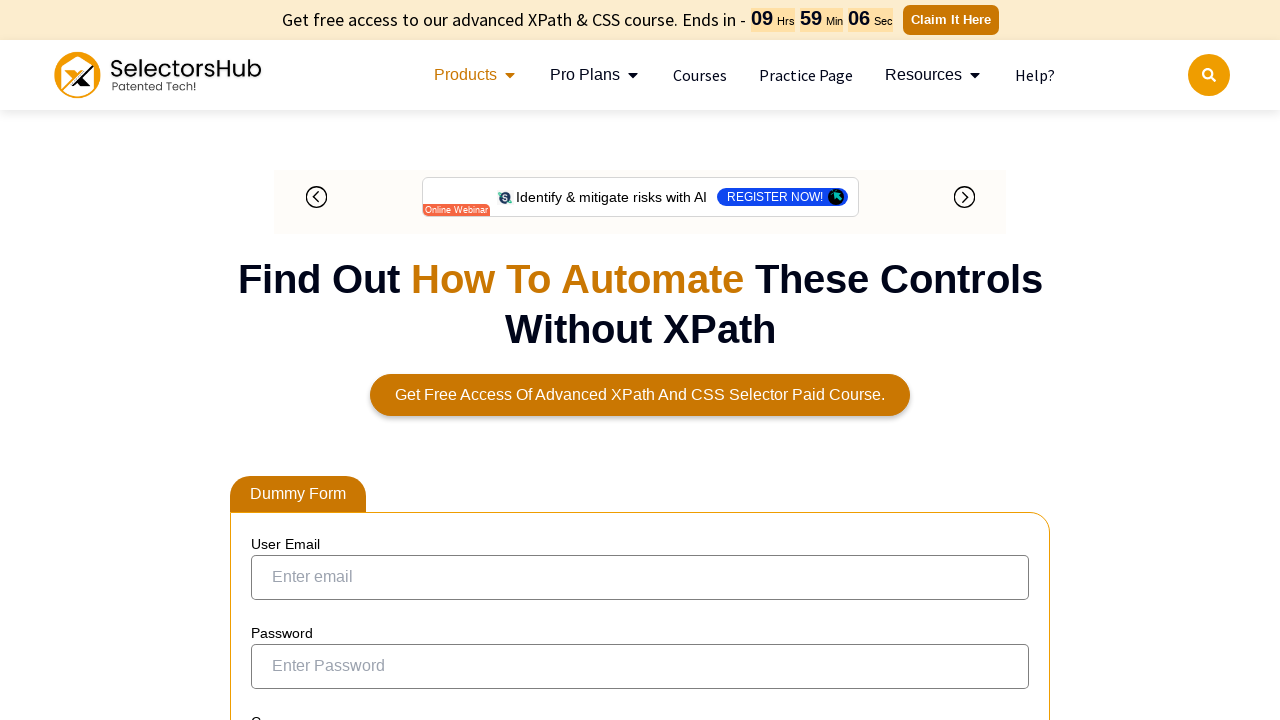

Verified link accessibility - Link text: '
						
									Get In Touch
					
					'
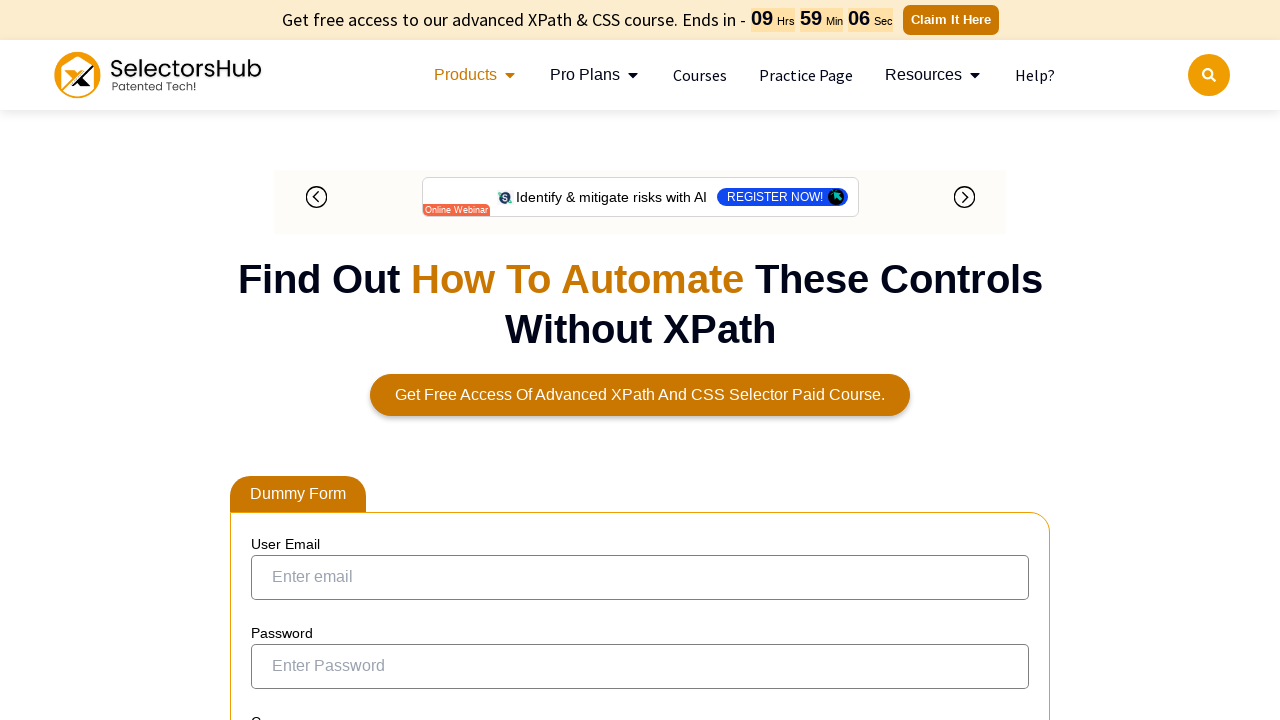

Verified link accessibility - Link text: '
															'
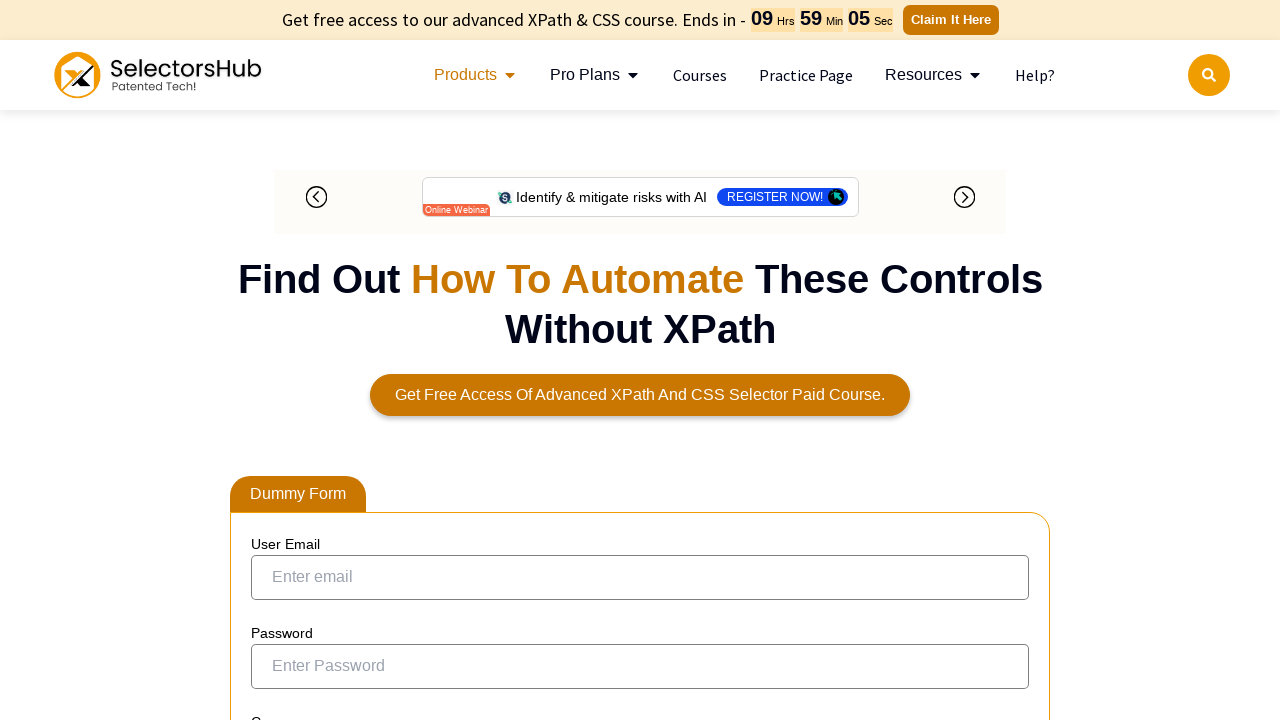

Verified link accessibility - Link text: 'SelectorsHub'
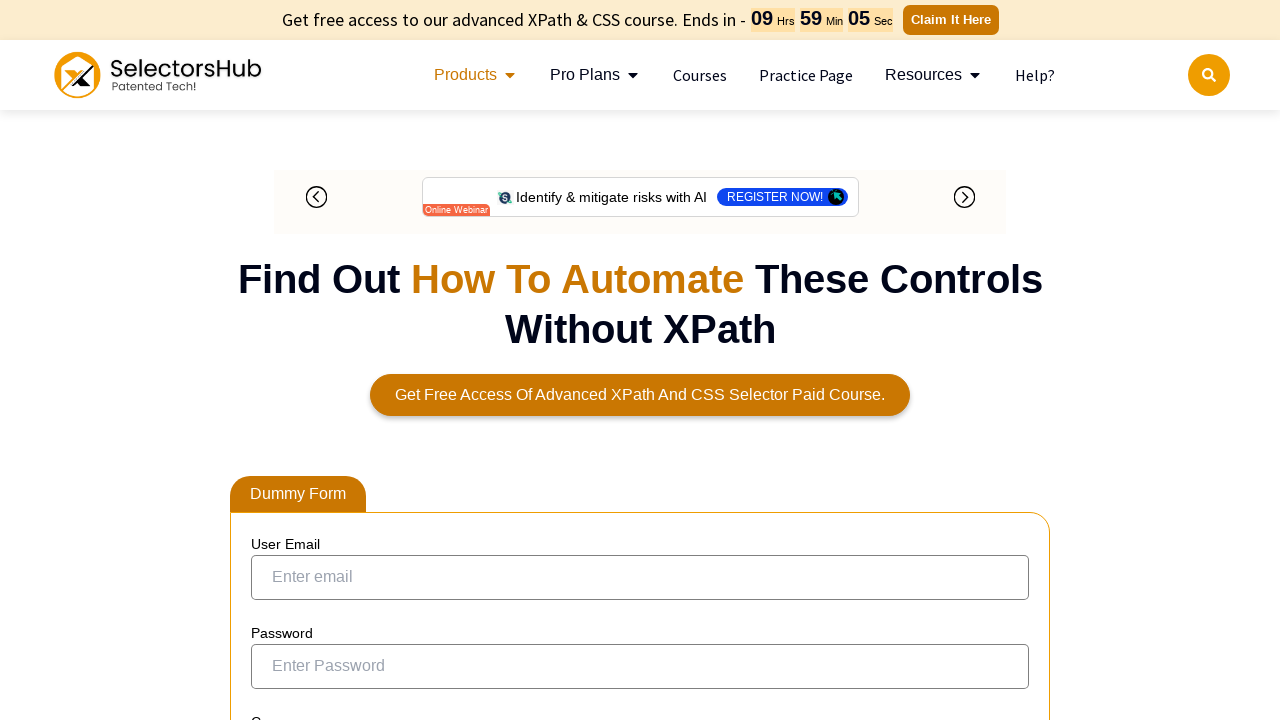

Verified link accessibility - Link text: 'TestCase Studio'
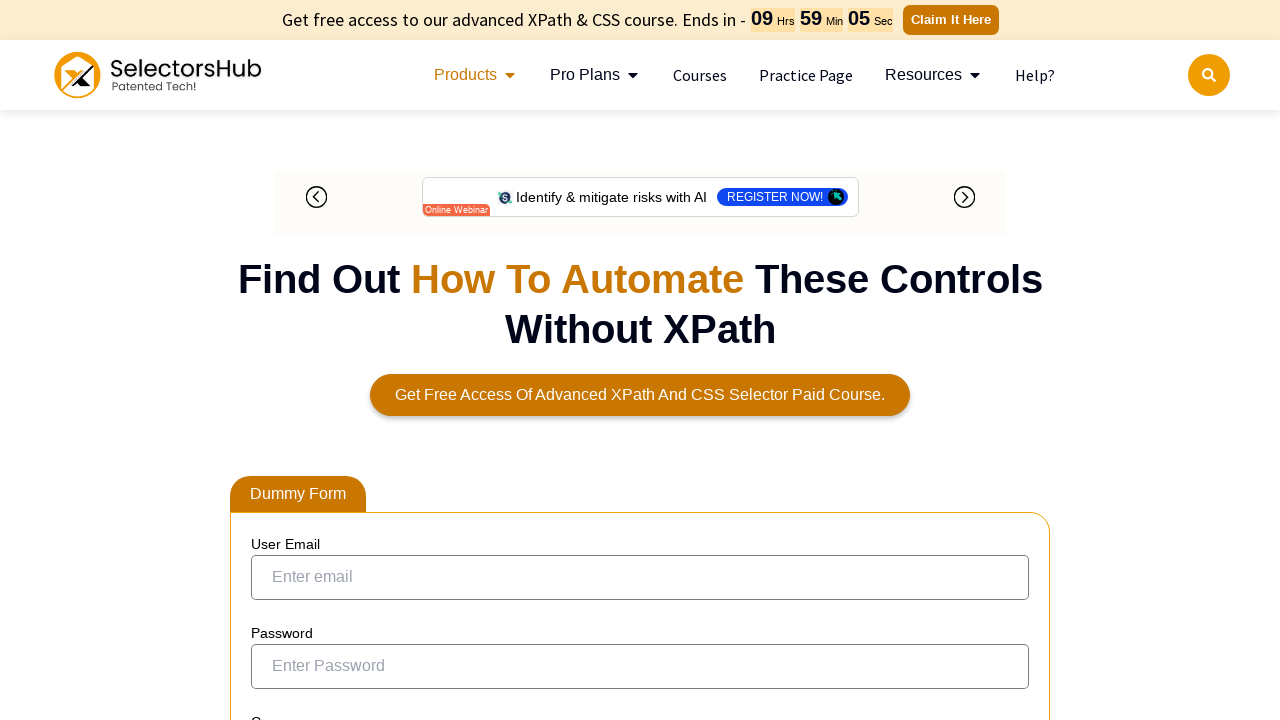

Verified link accessibility - Link text: 'Check My Links'
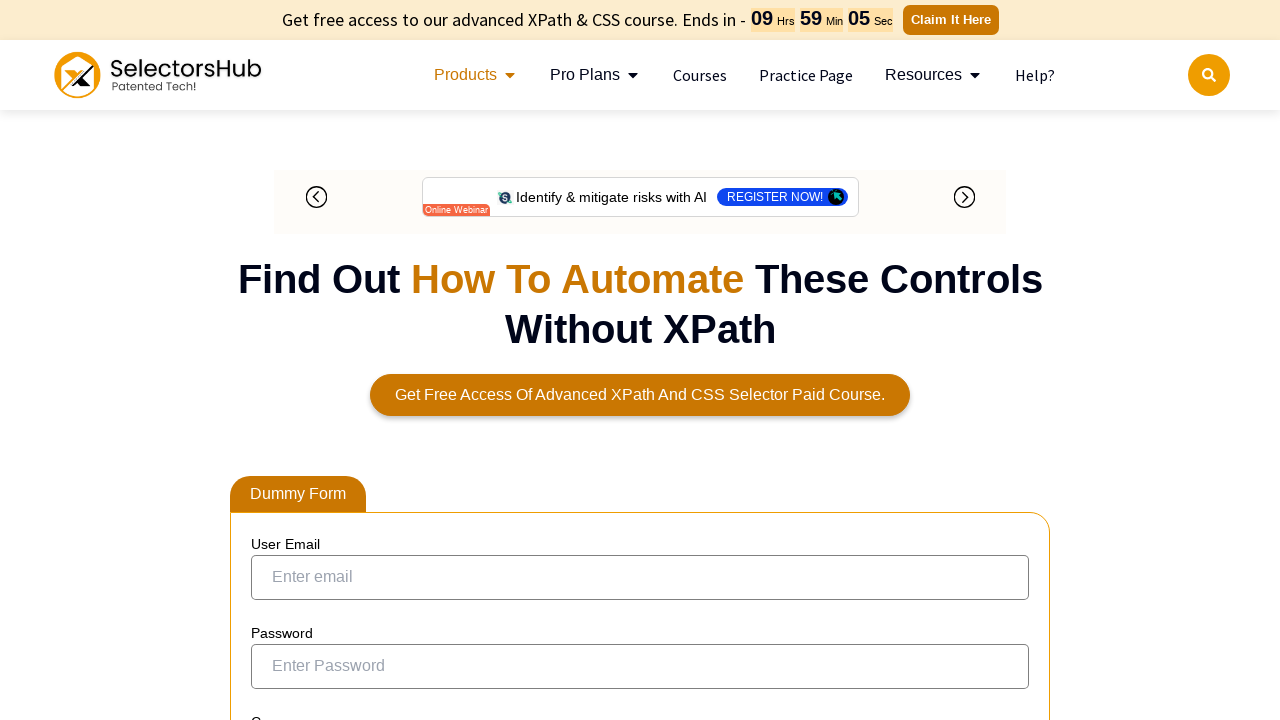

Verified link accessibility - Link text: 'Exploratory Tester'
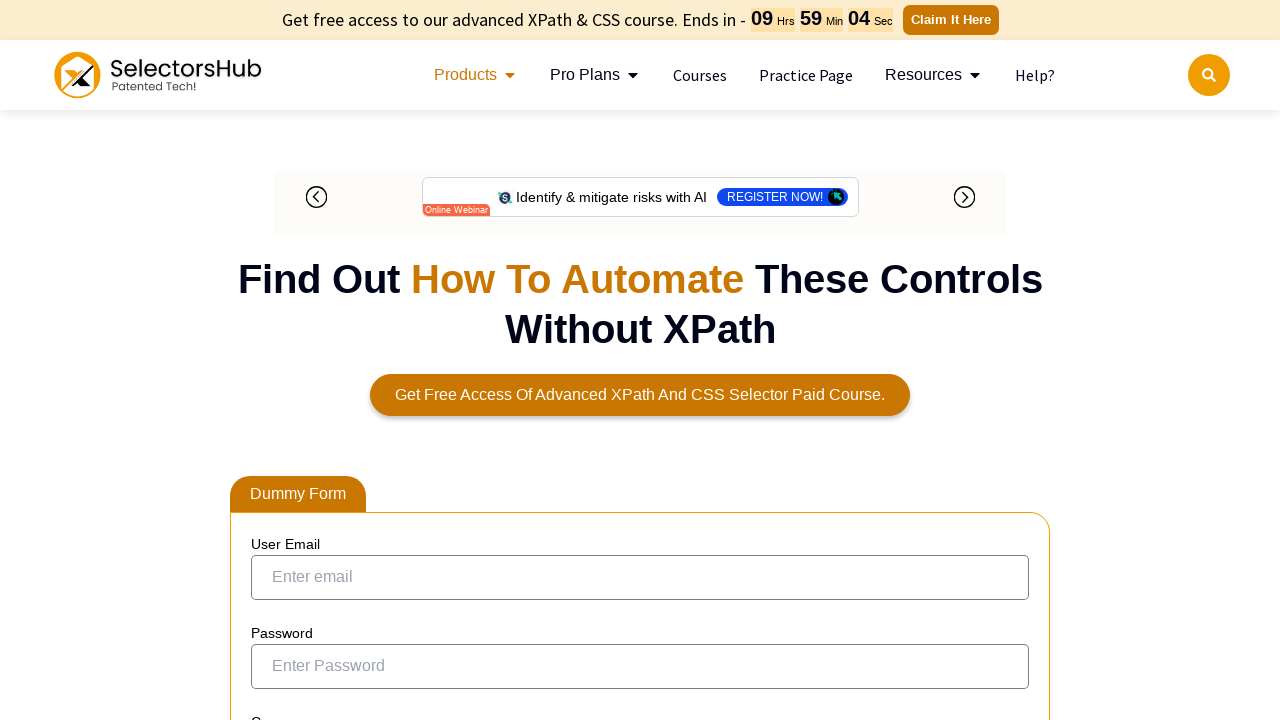

Verified link accessibility - Link text: 'Screenshot with URL'
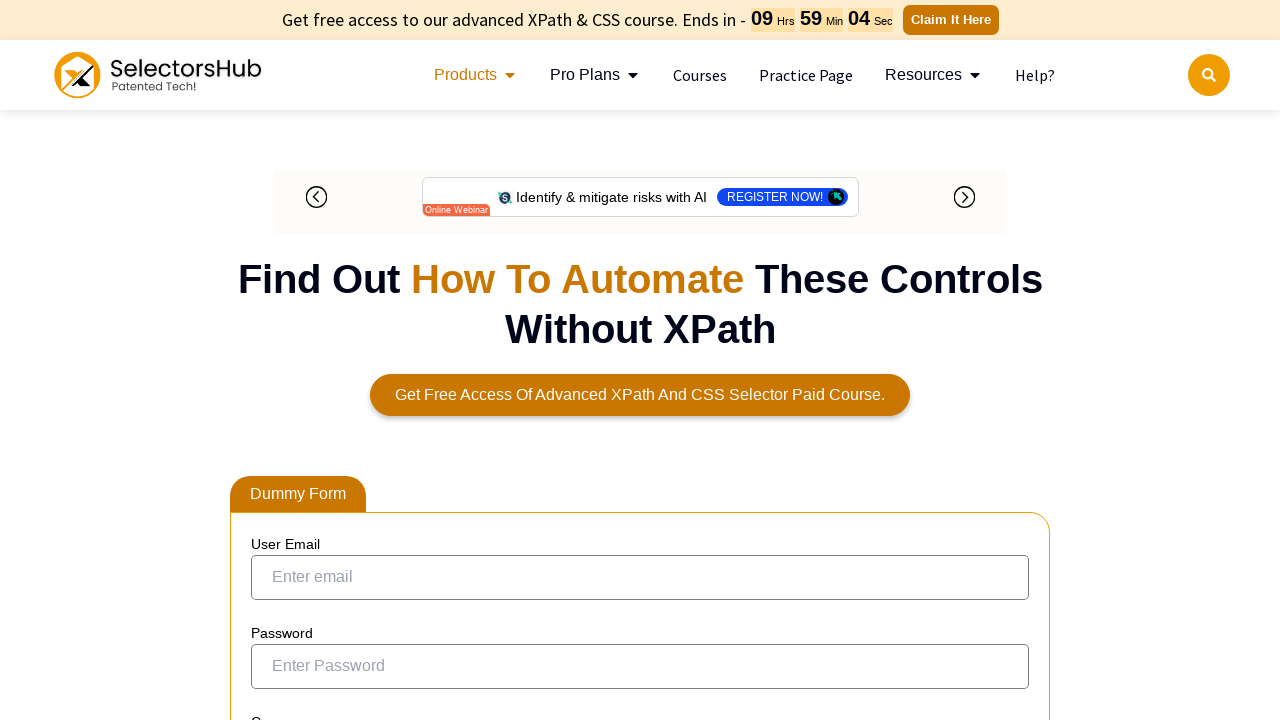

Verified link accessibility - Link text: 'Page Load Timer'
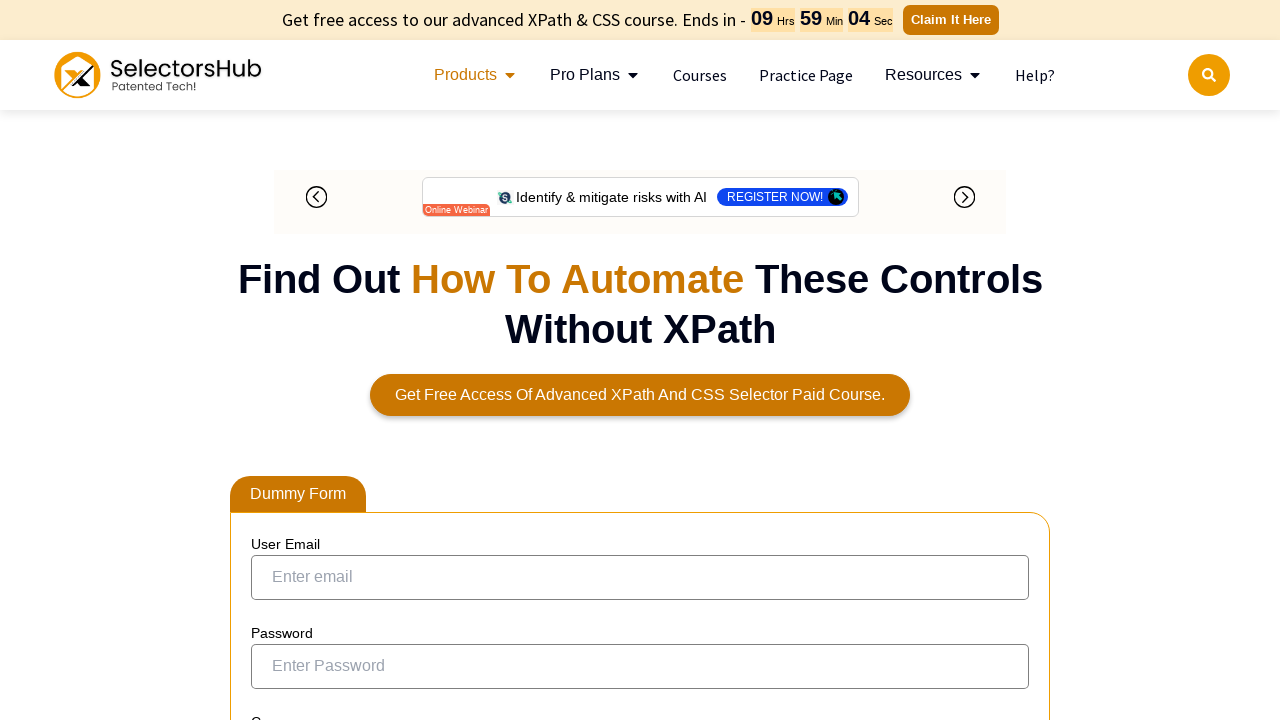

Verified link accessibility - Link text: 'Testing Daily'
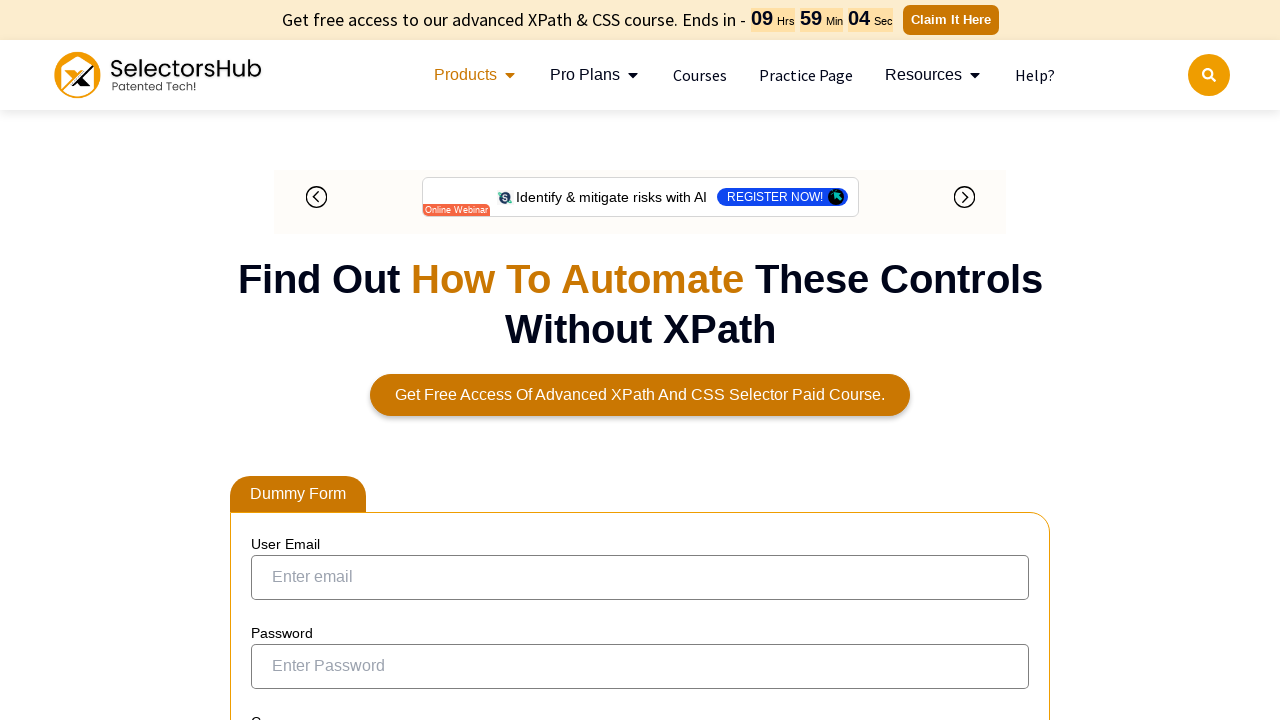

Verified link accessibility - Link text: 'Auto Data Filler'
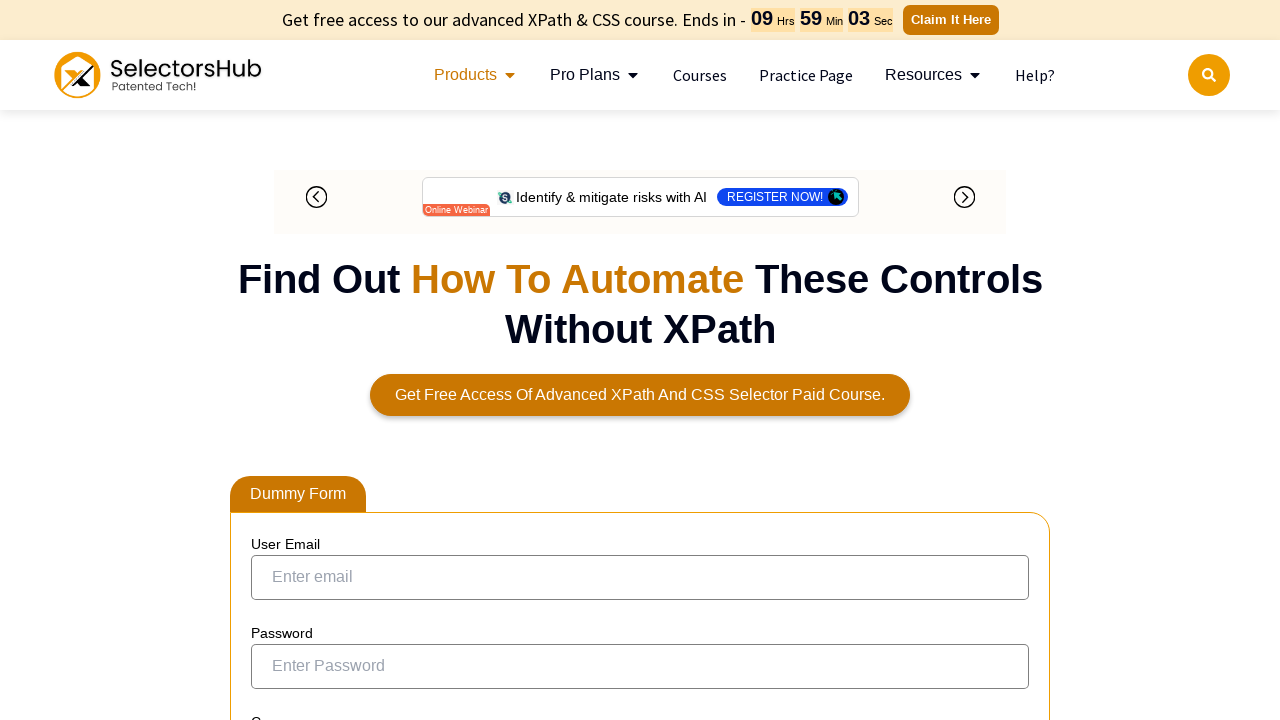

Verified link accessibility - Link text: 'AutoTestData'
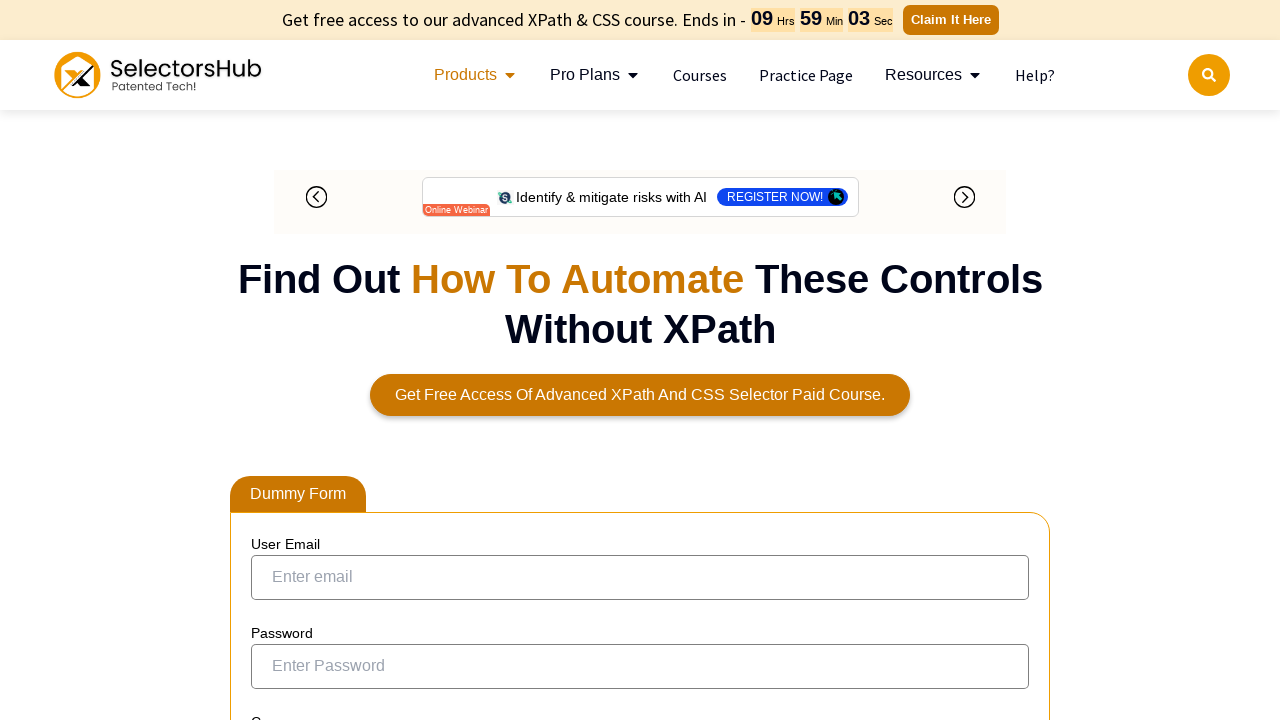

Verified link accessibility - Link text: 'Automation Tool Analyzer'
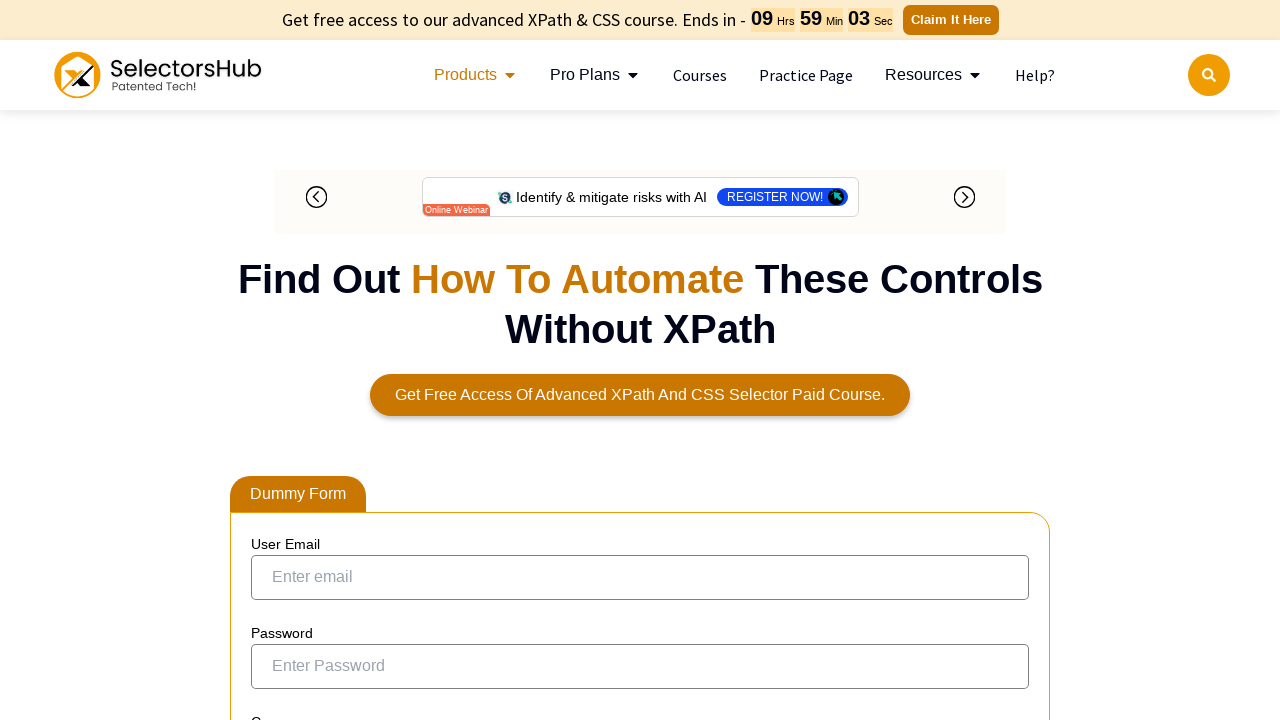

Verified link accessibility - Link text: 'AI Post Creator'
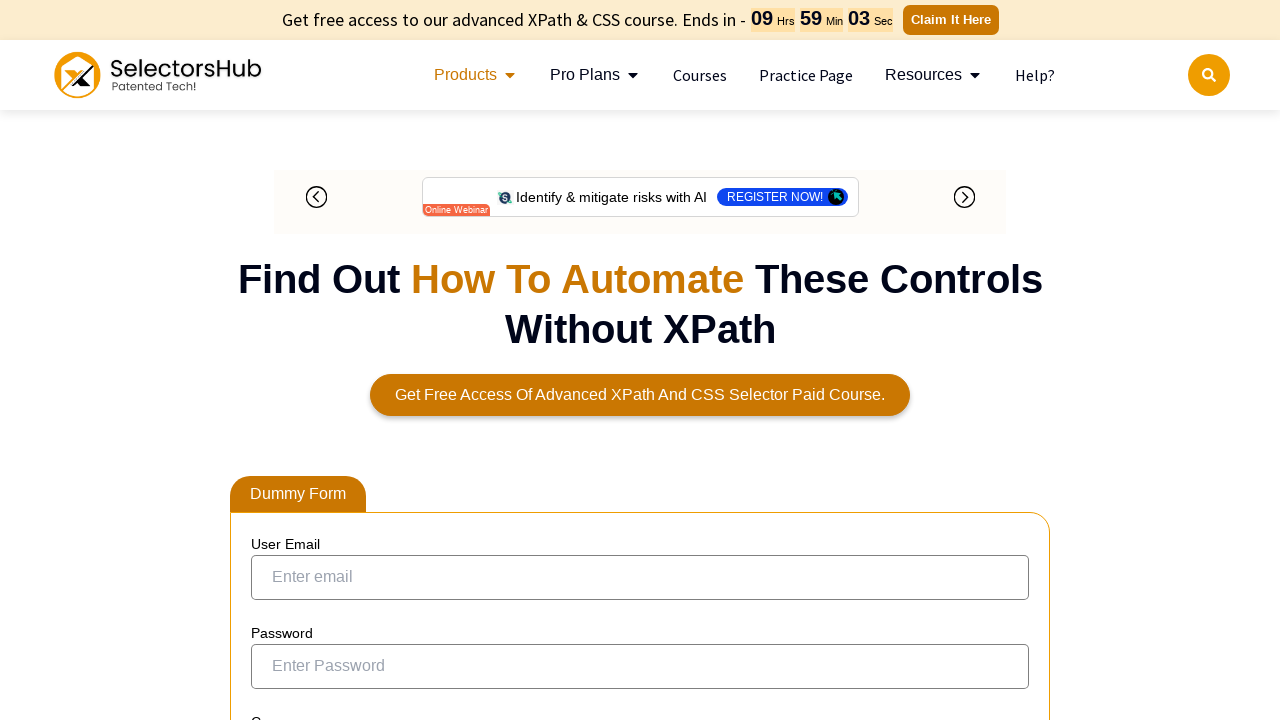

Verified link accessibility - Link text: 'SelectorsHub Pro'
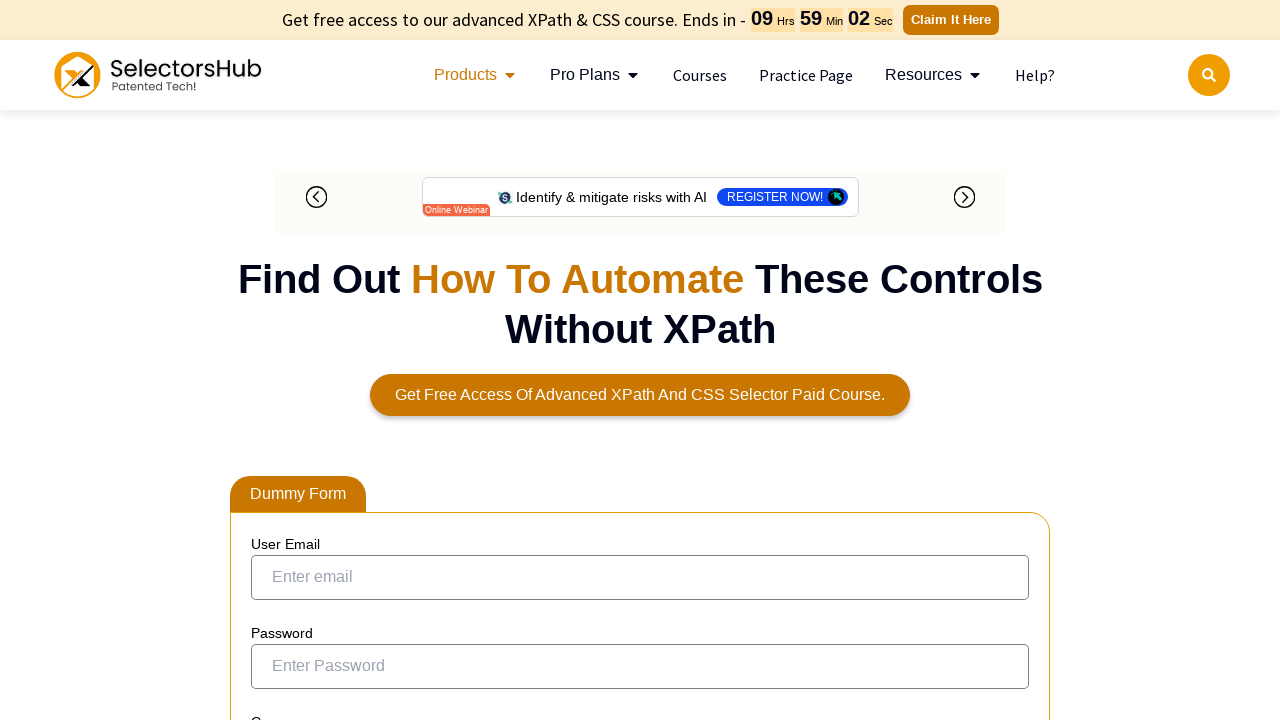

Verified link accessibility - Link text: 'TestCase Studio Pro'
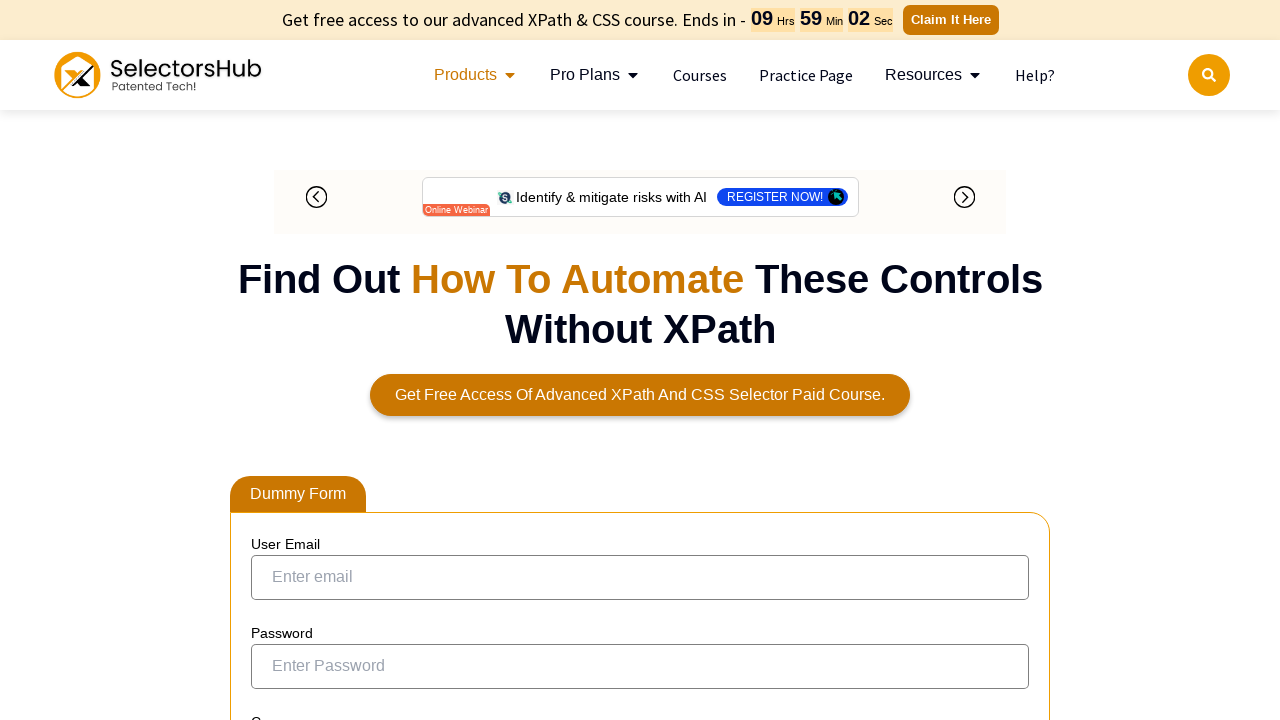

Verified link accessibility - Link text: 'Promote with us'
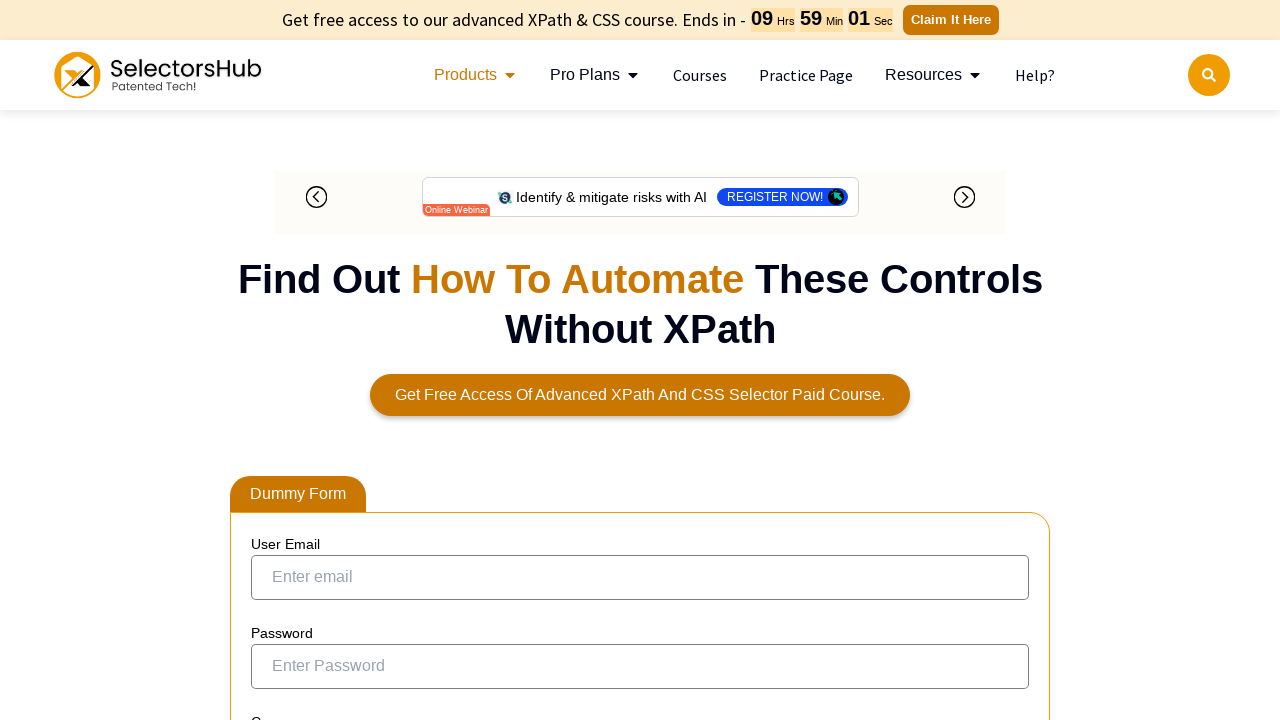

Verified link accessibility - Link text: 'Courses'
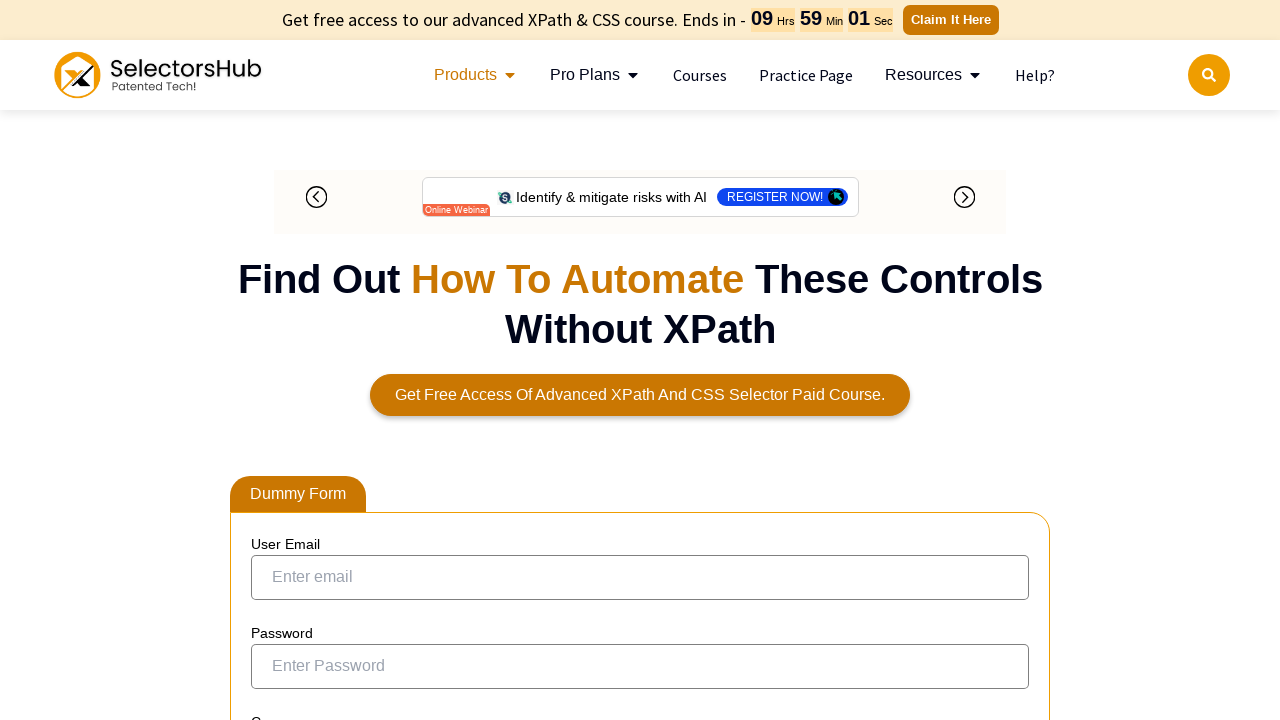

Verified link accessibility - Link text: 'Trainings'
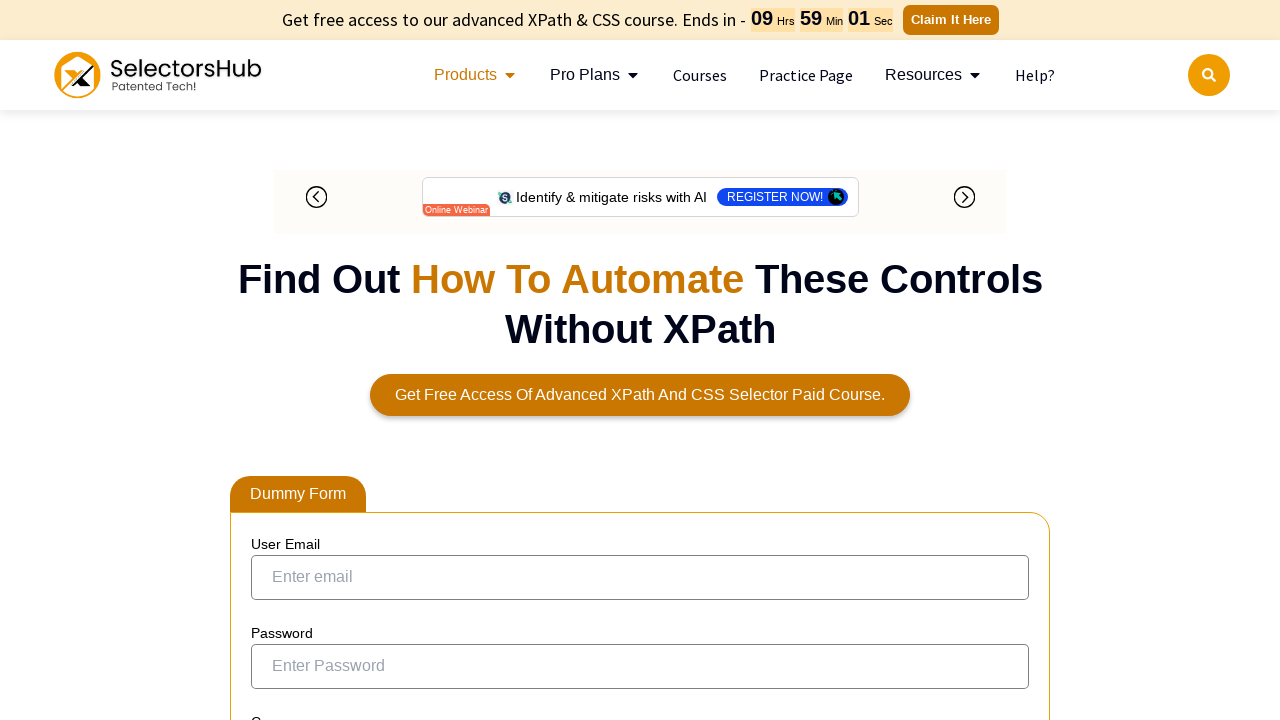

Verified link accessibility - Link text: 'Video Tutorials'
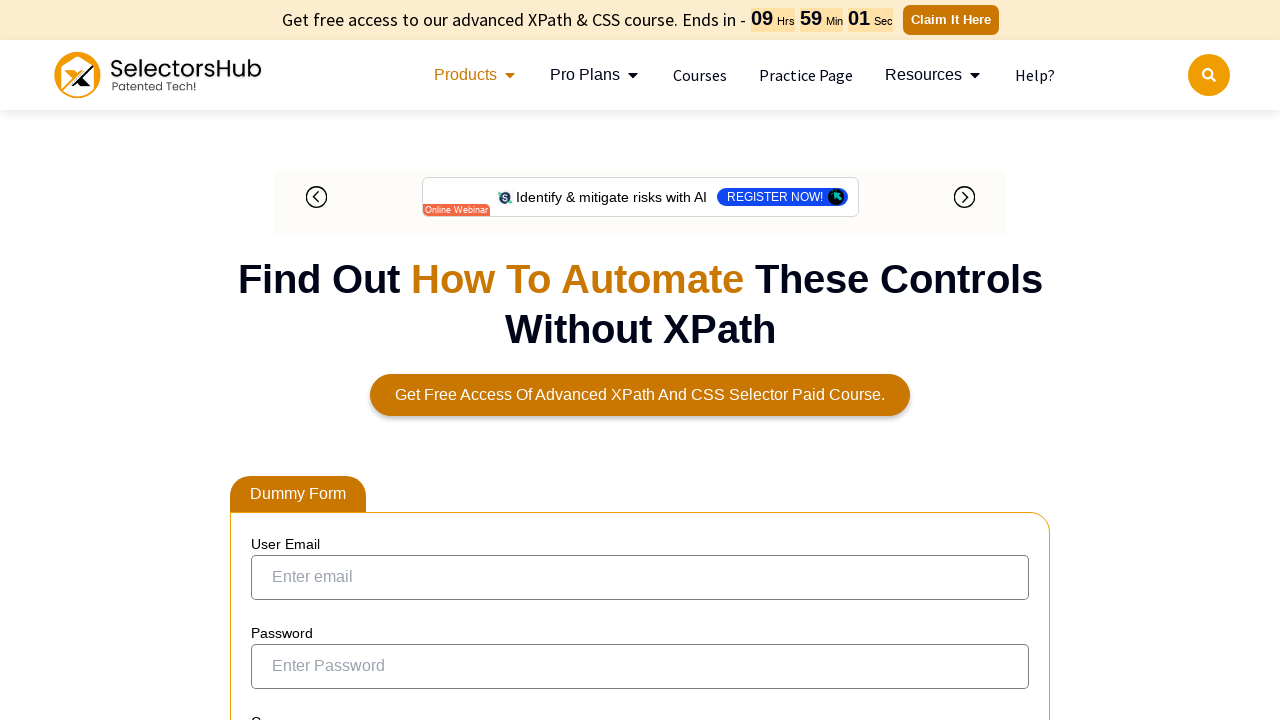

Verified link accessibility - Link text: 'Meetup'
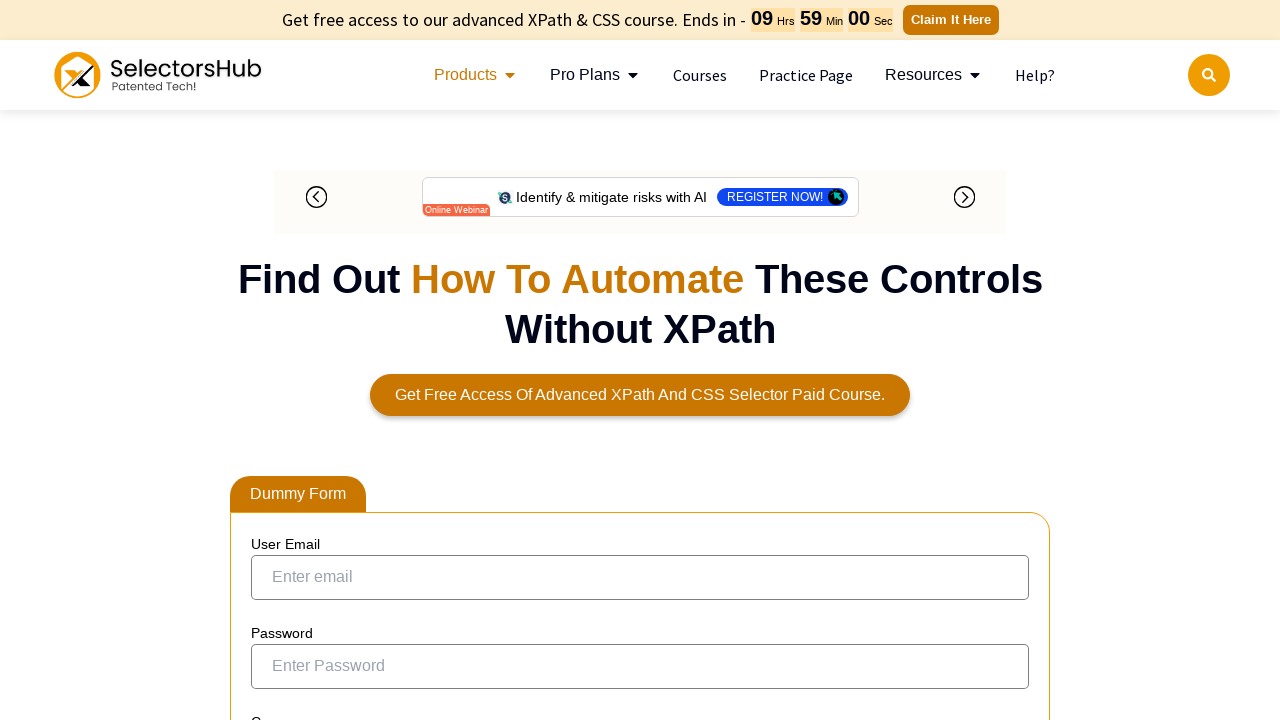

Verified link accessibility - Link text: 'SelectorsHub Offers'
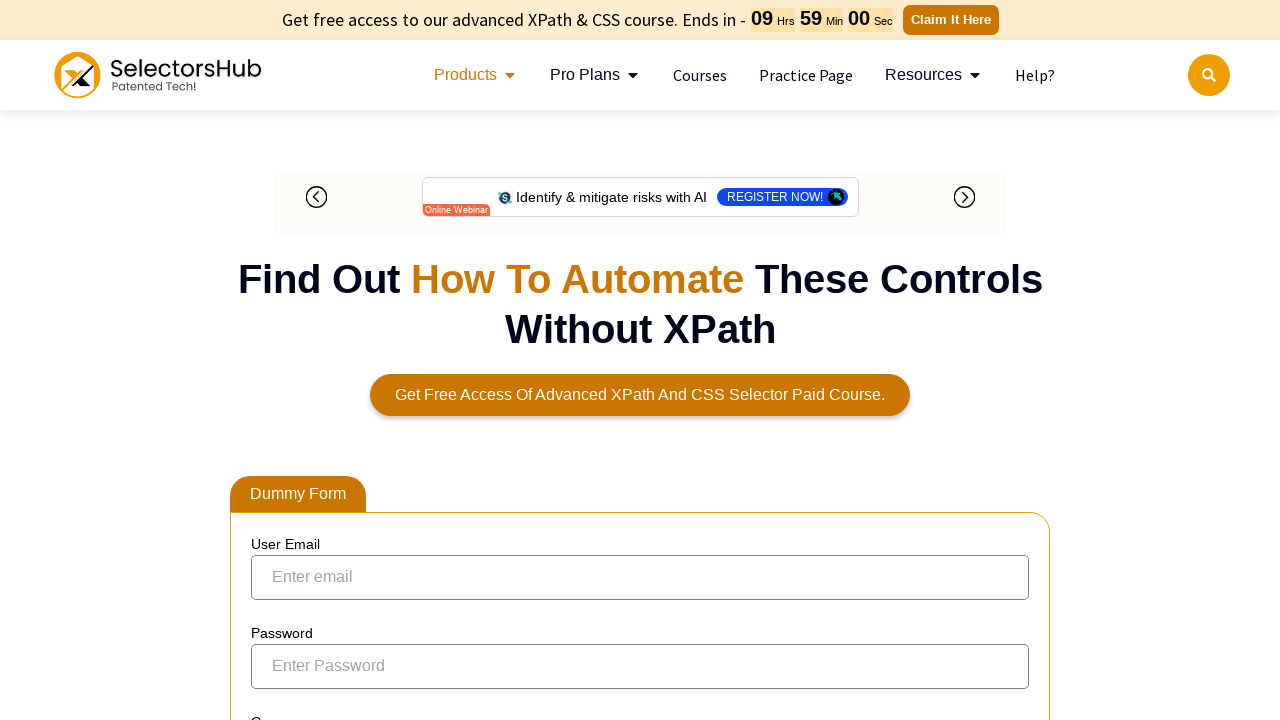

Verified link accessibility - Link text: 'About Us'
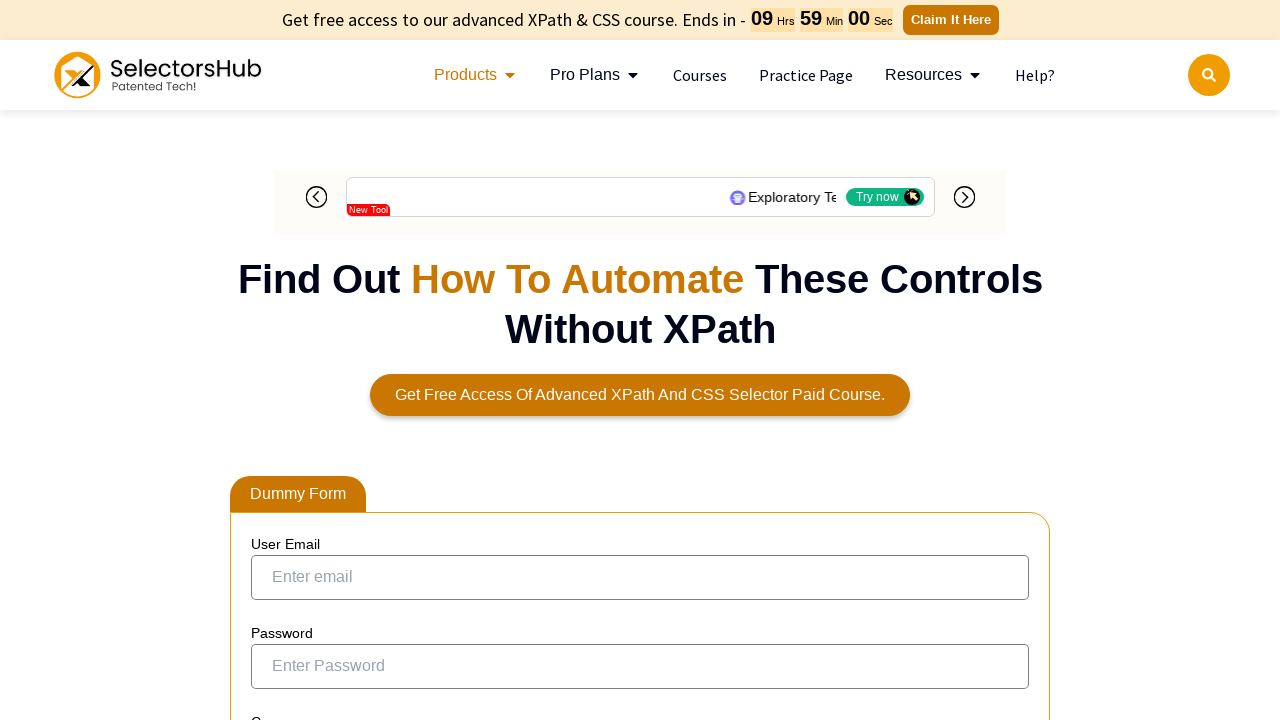

Verified link accessibility - Link text: 'Contact Us'
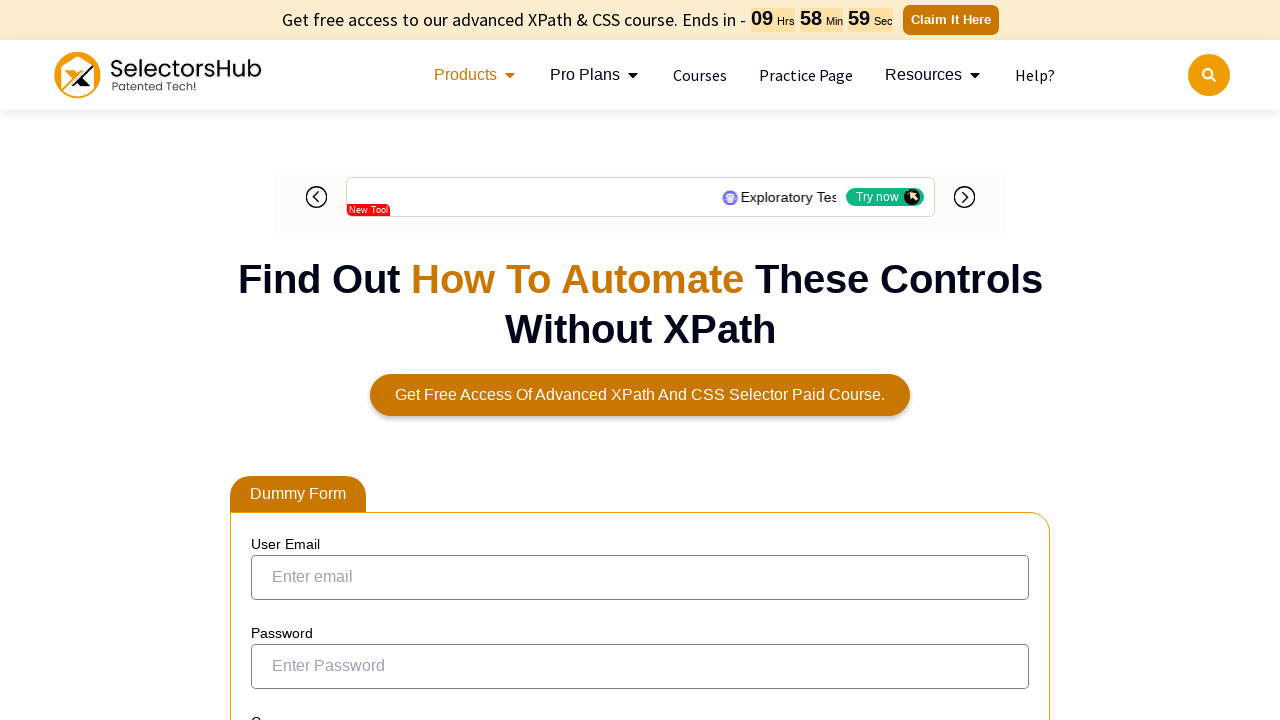

Verified link accessibility - Link text: 'Sponsors'
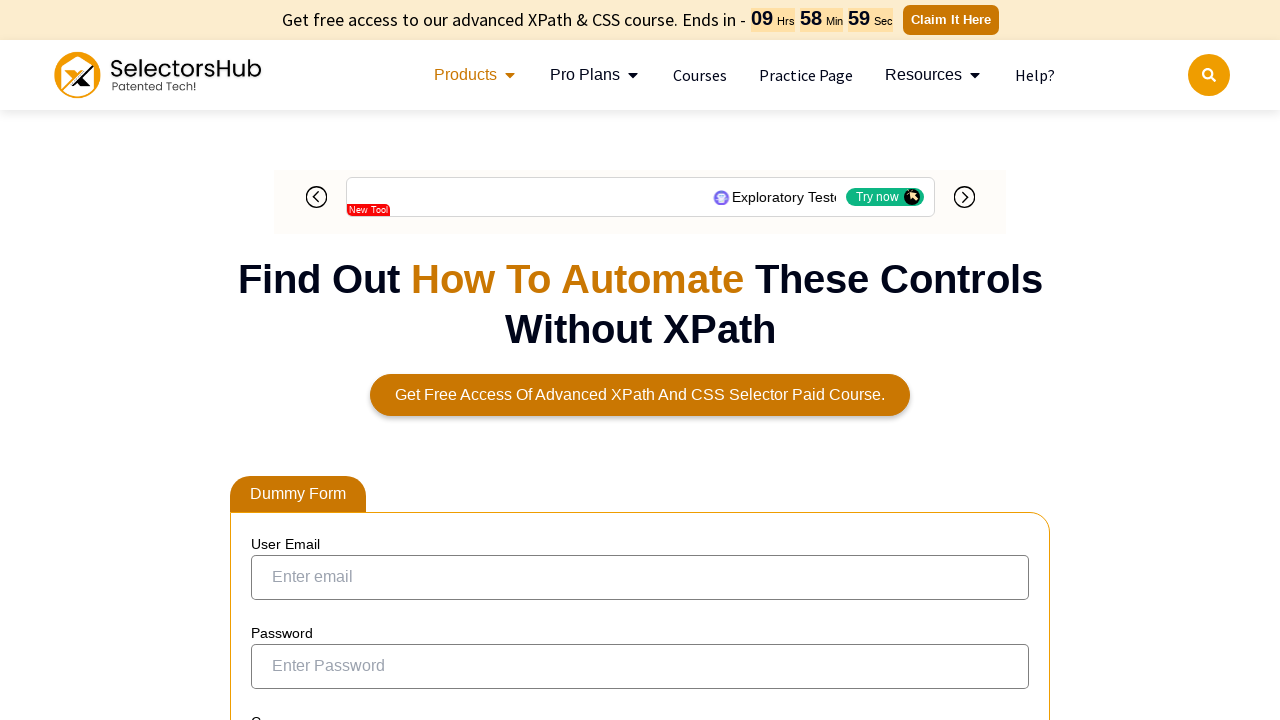

Verified link accessibility - Link text: 'Practice Page'
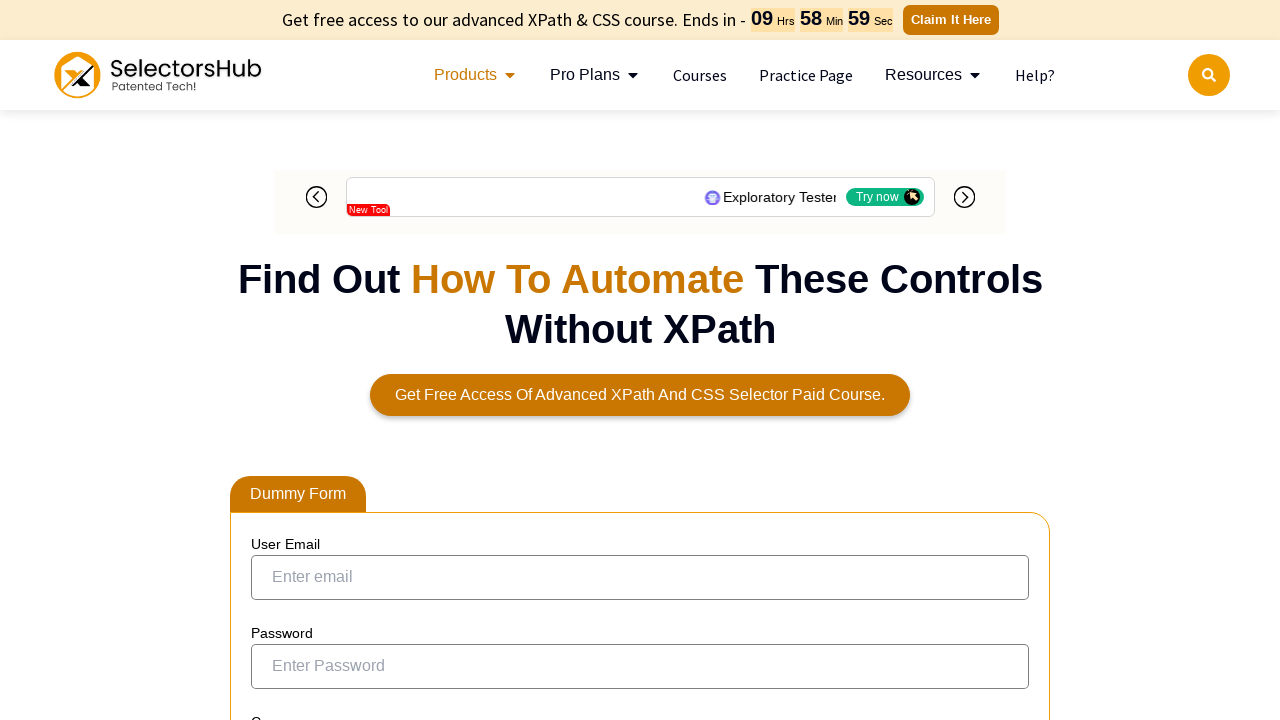

Verified link accessibility - Link text: 'Cancellation & Refund Policy'
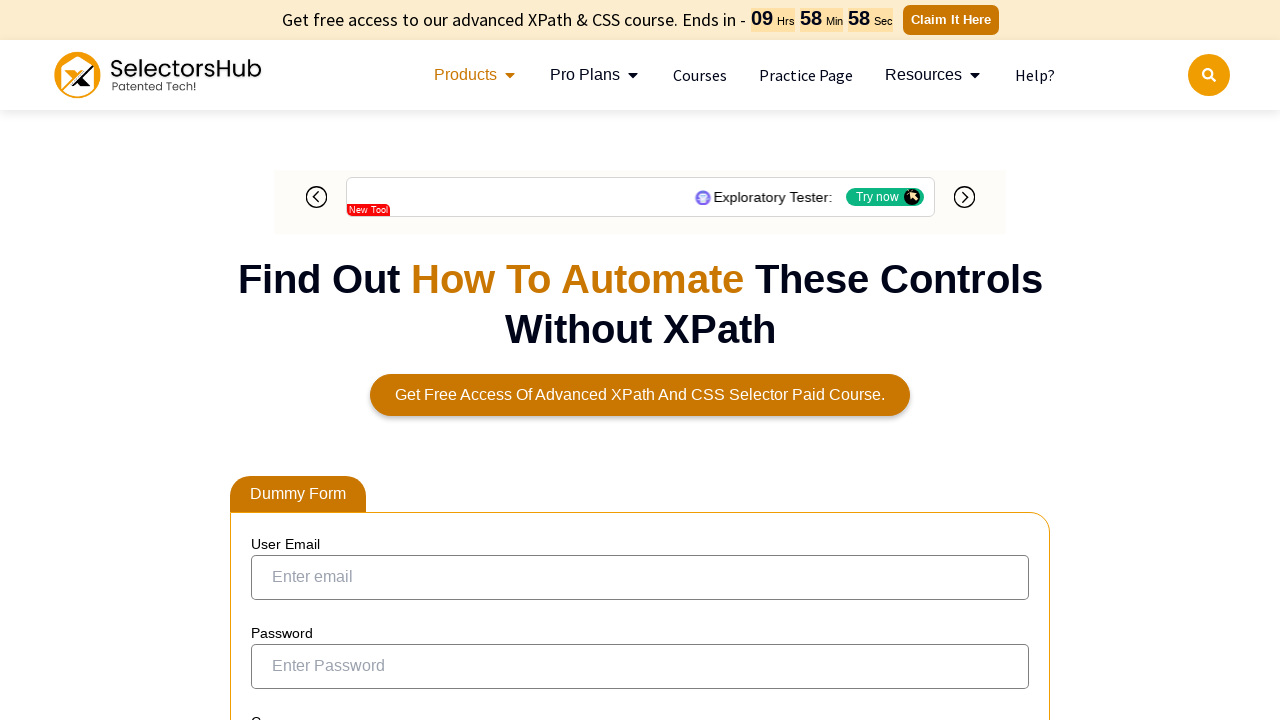

Verified link accessibility - Link text: 'Certification'
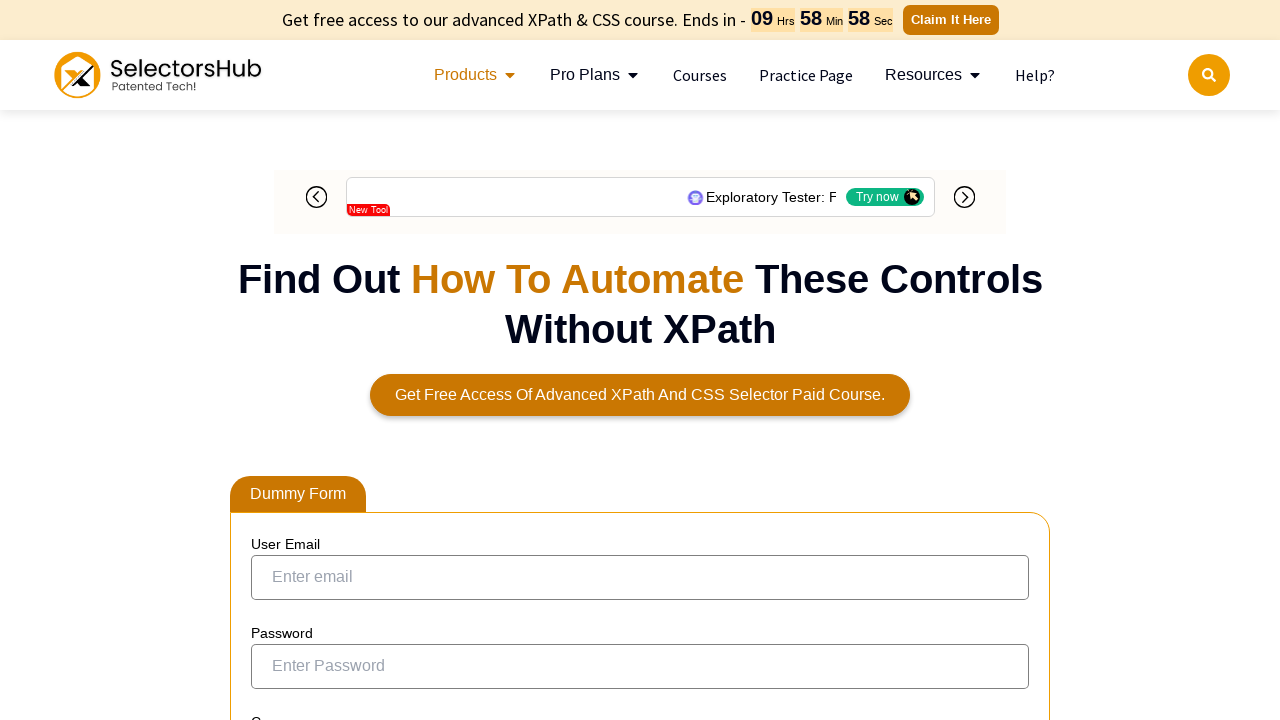

Verified link accessibility - Link text: 'Privacy Policy'
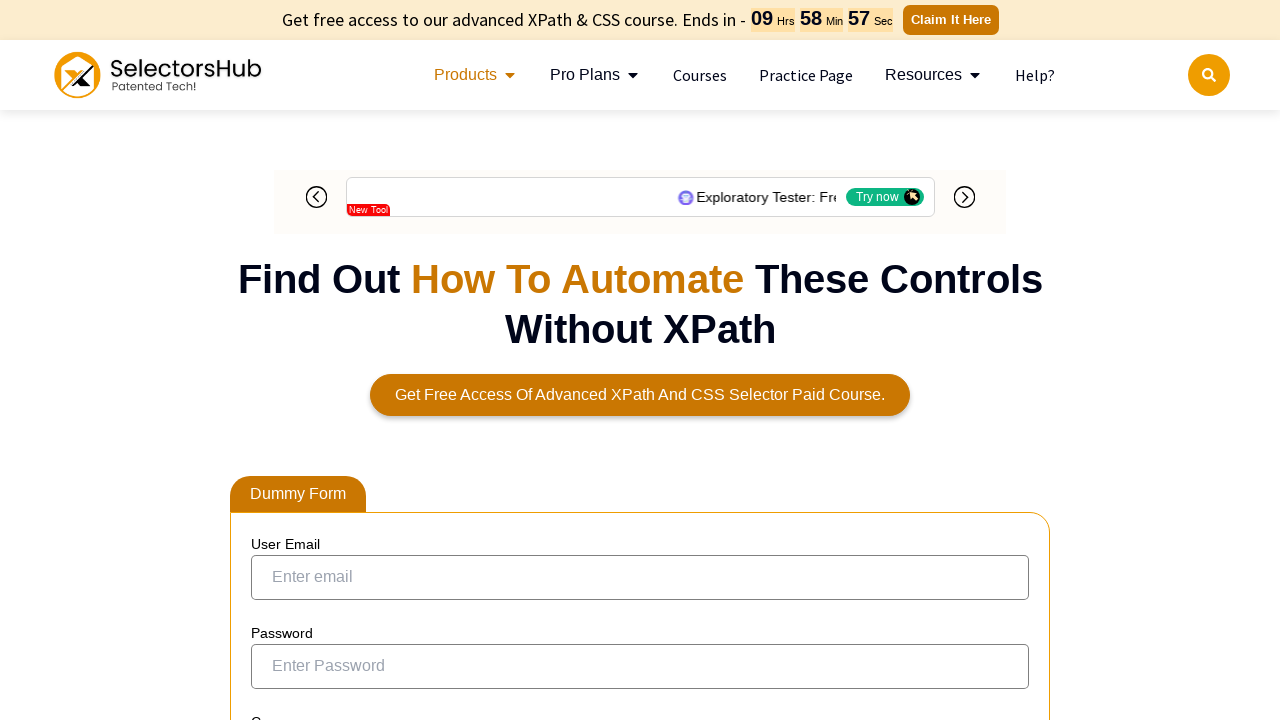

Verified link accessibility - Link text: 'Terms of Service'
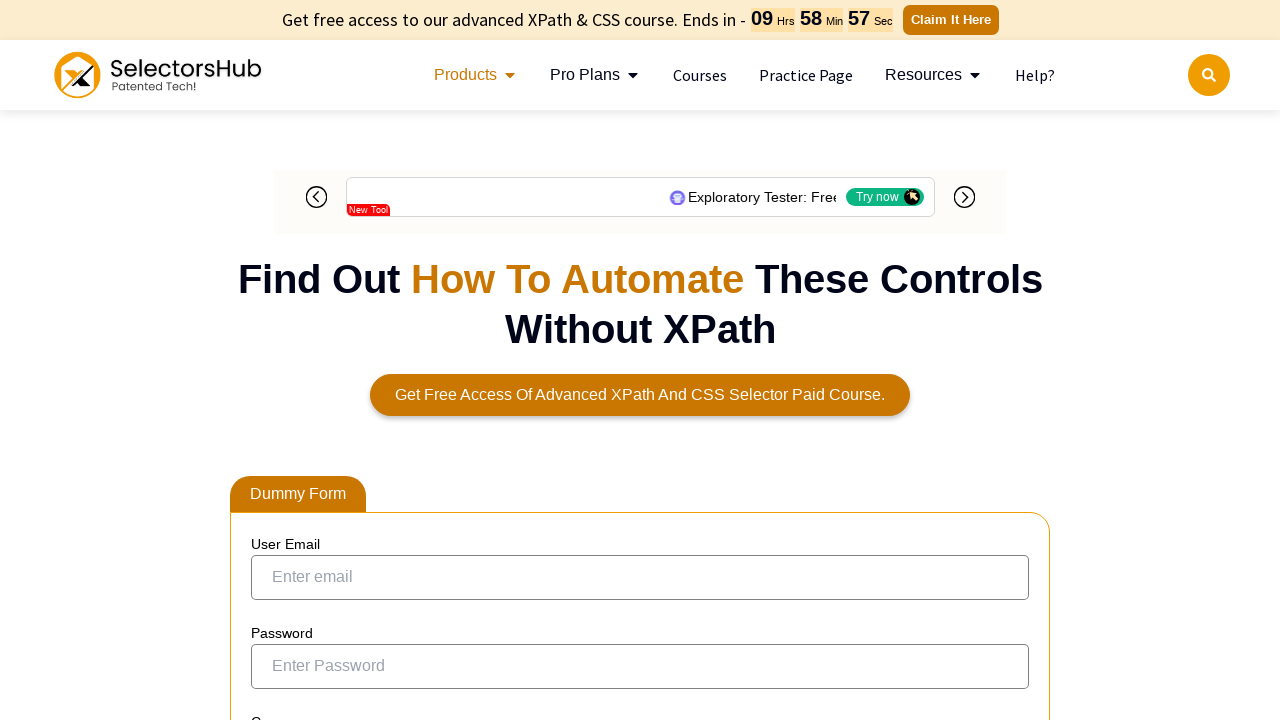

Verified link accessibility - Link text: '
						Youtube
											'
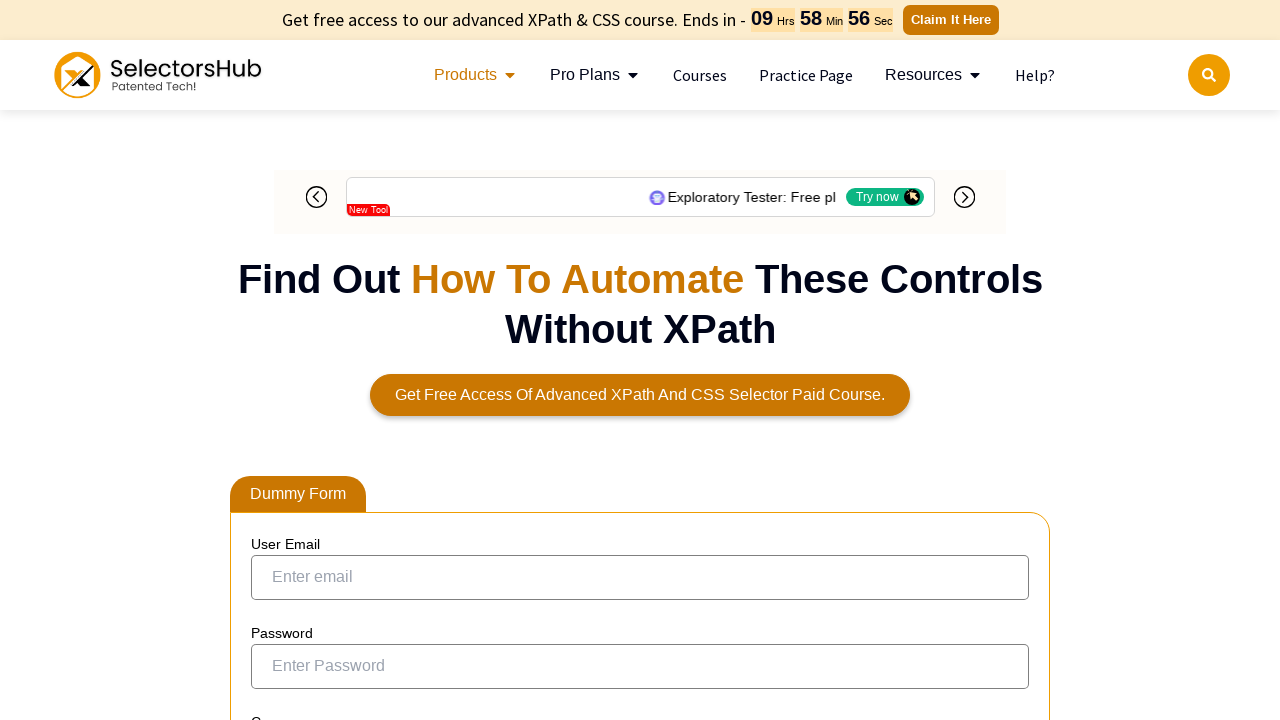

Verified link accessibility - Link text: '
						Telegram
											'
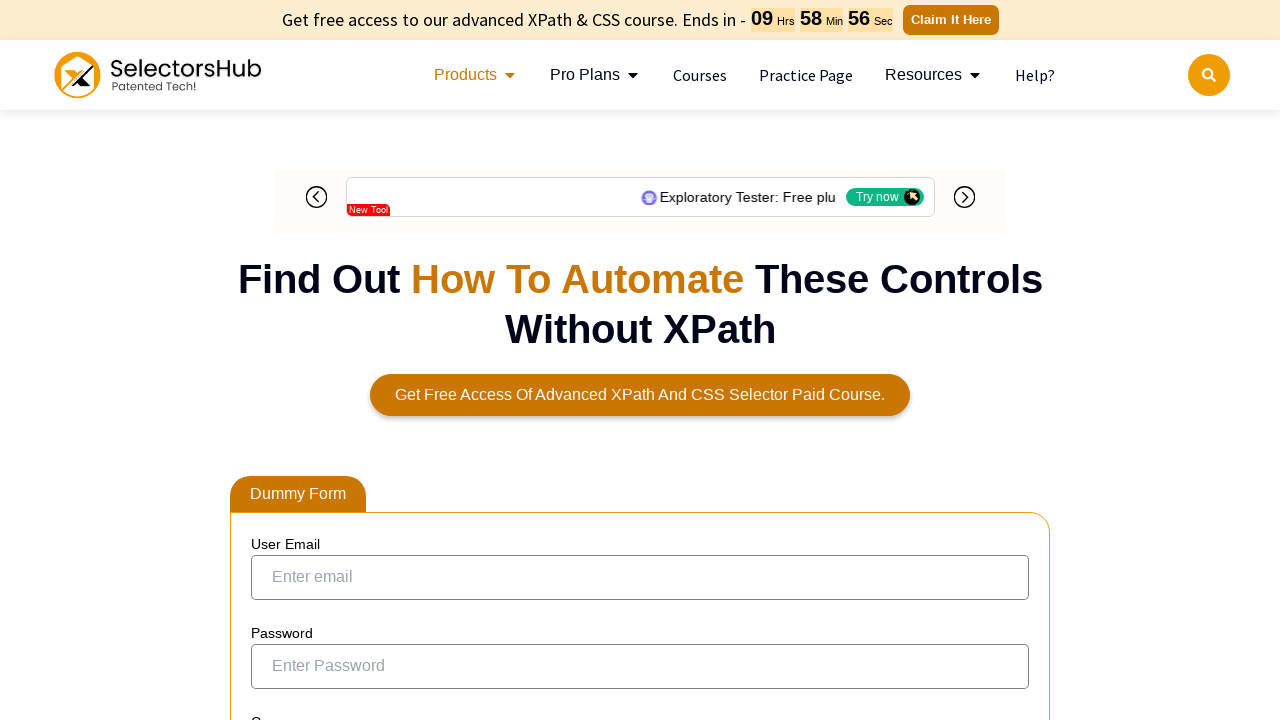

Verified link accessibility - Link text: '
						Instagram
											'
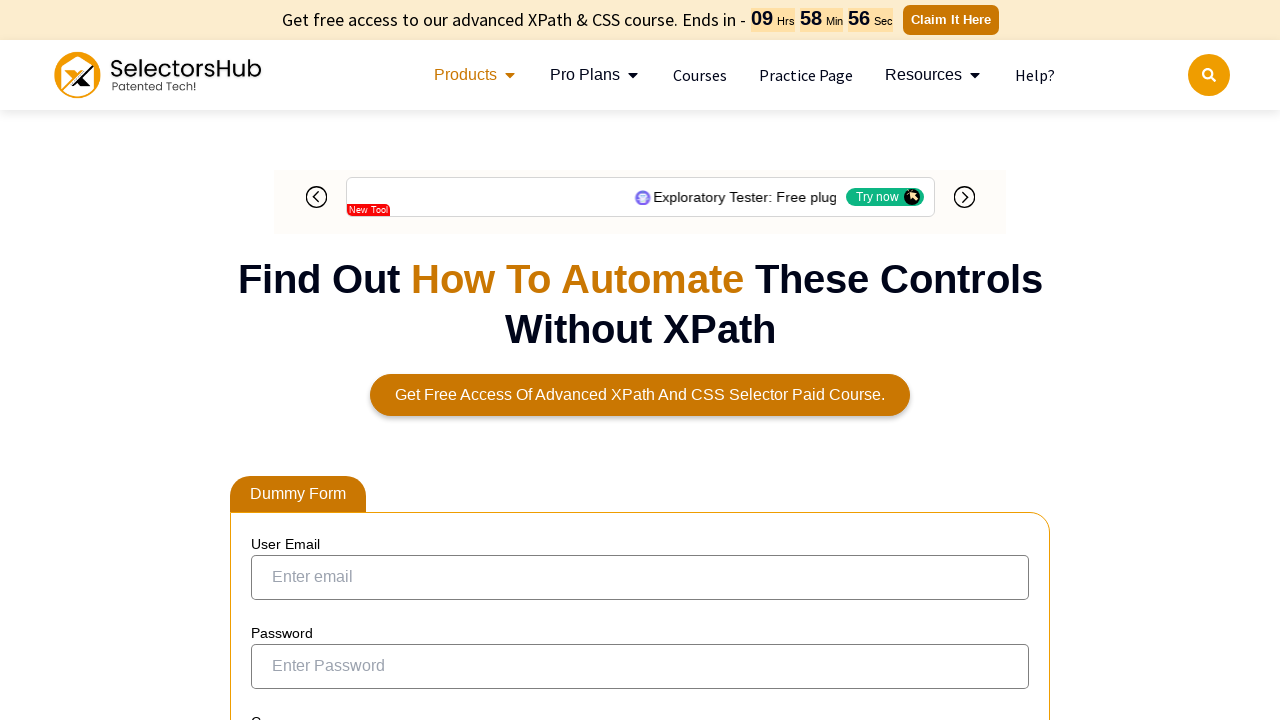

Verified link accessibility - Link text: '
						Linkedin
											'
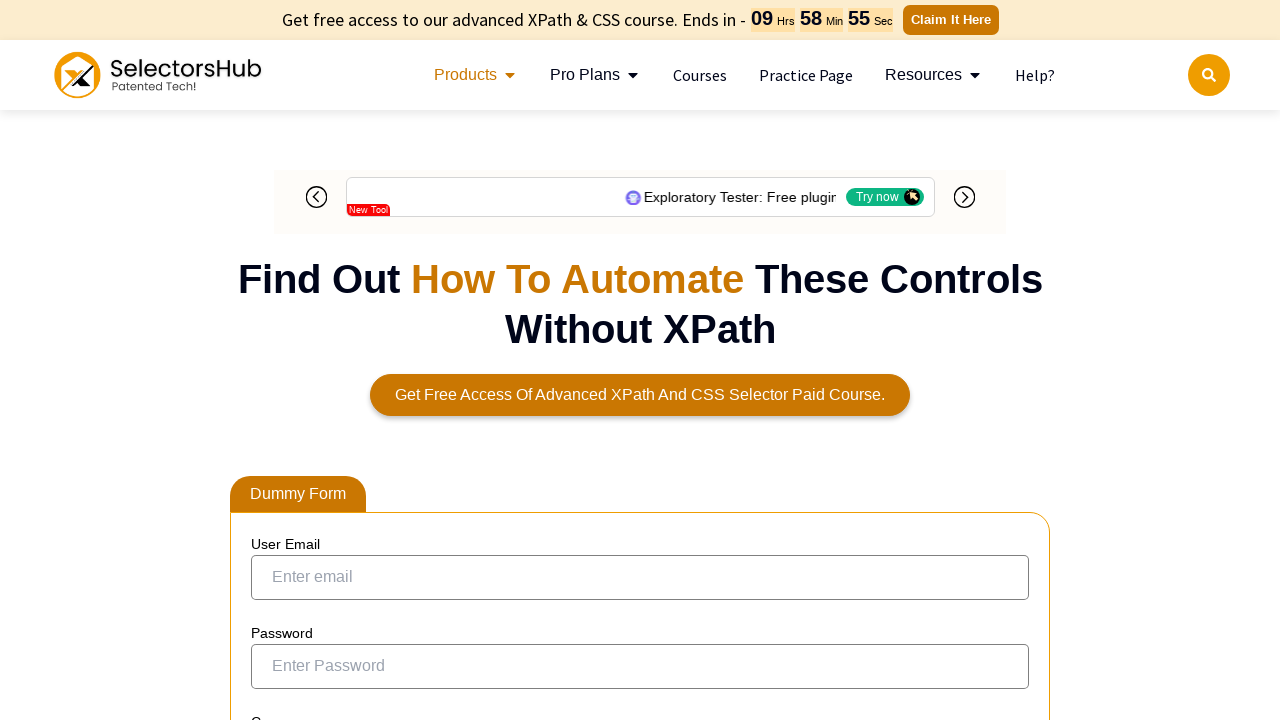

Verified link accessibility - Link text: '
						Facebook
											'
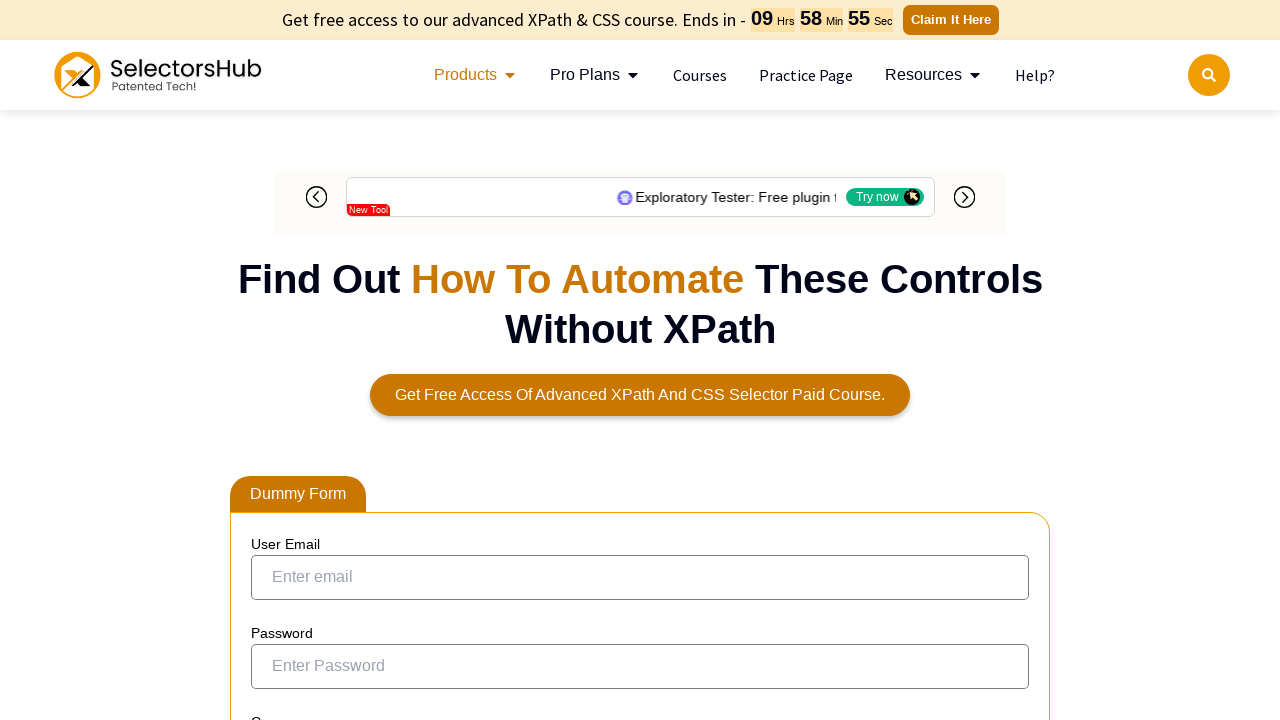

Verified link accessibility - Link text: '
						Twitter
											'
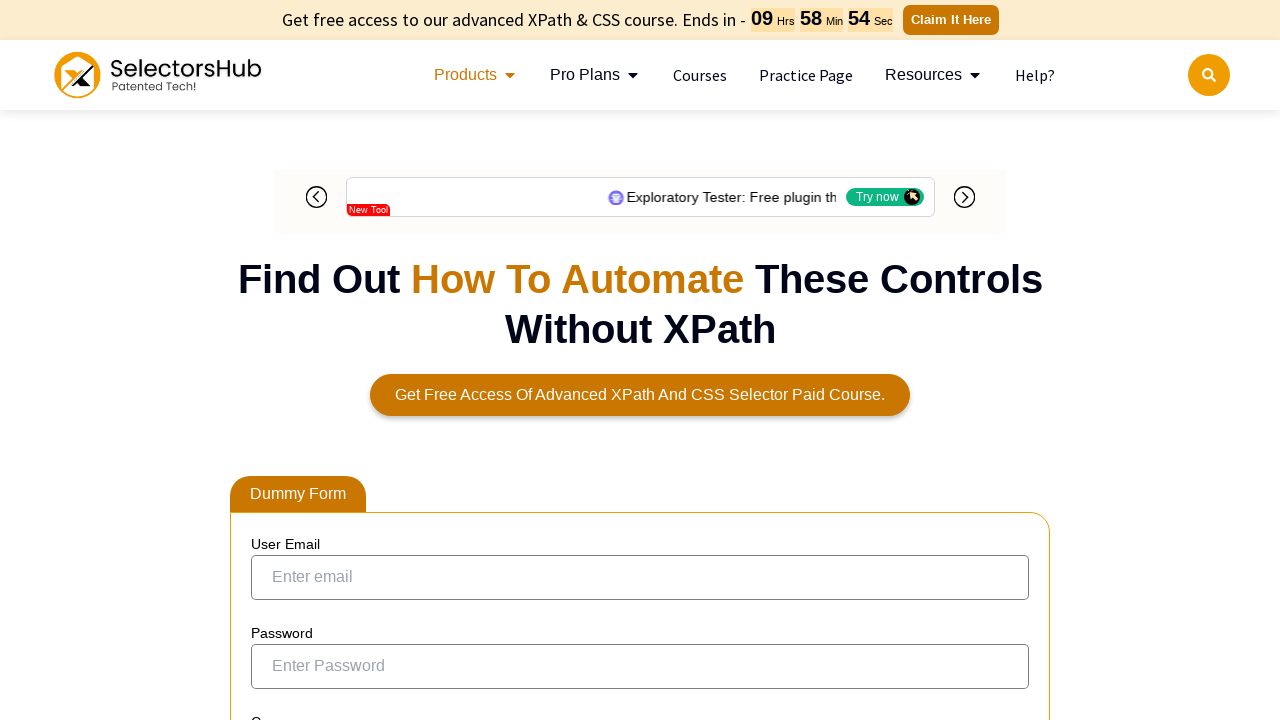

Verified link accessibility - Link text: 'Learning Hub'
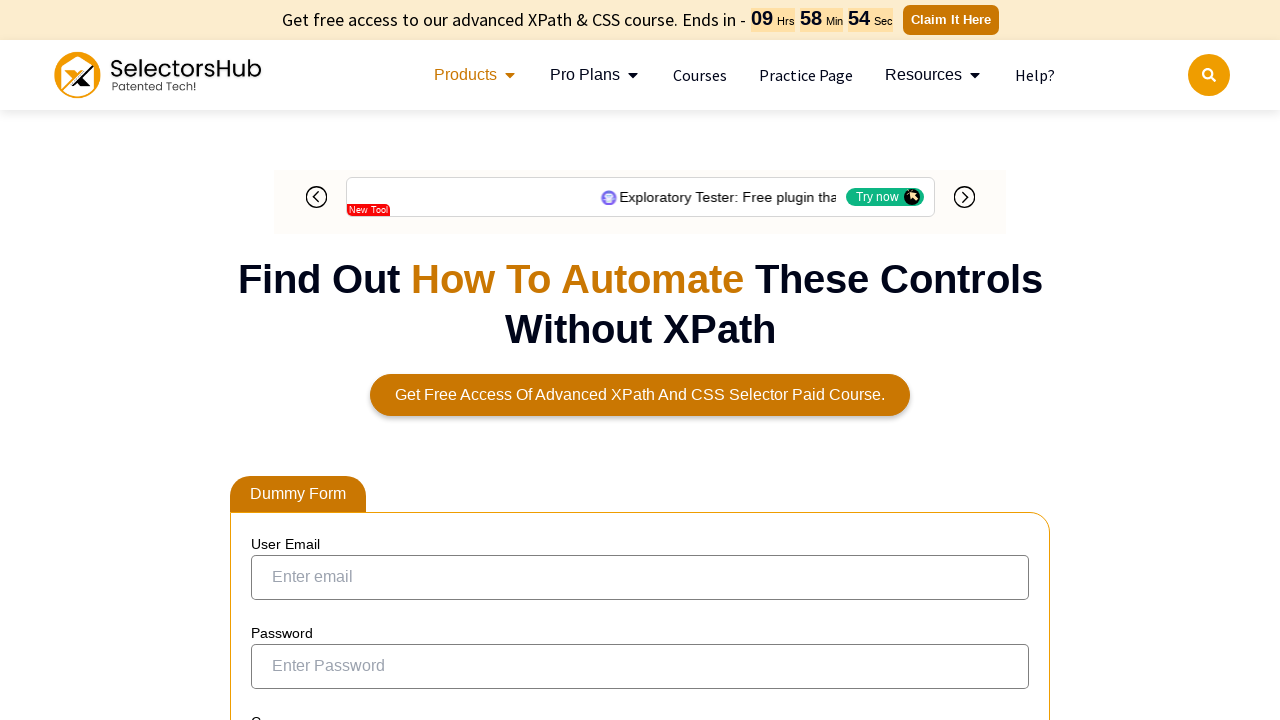

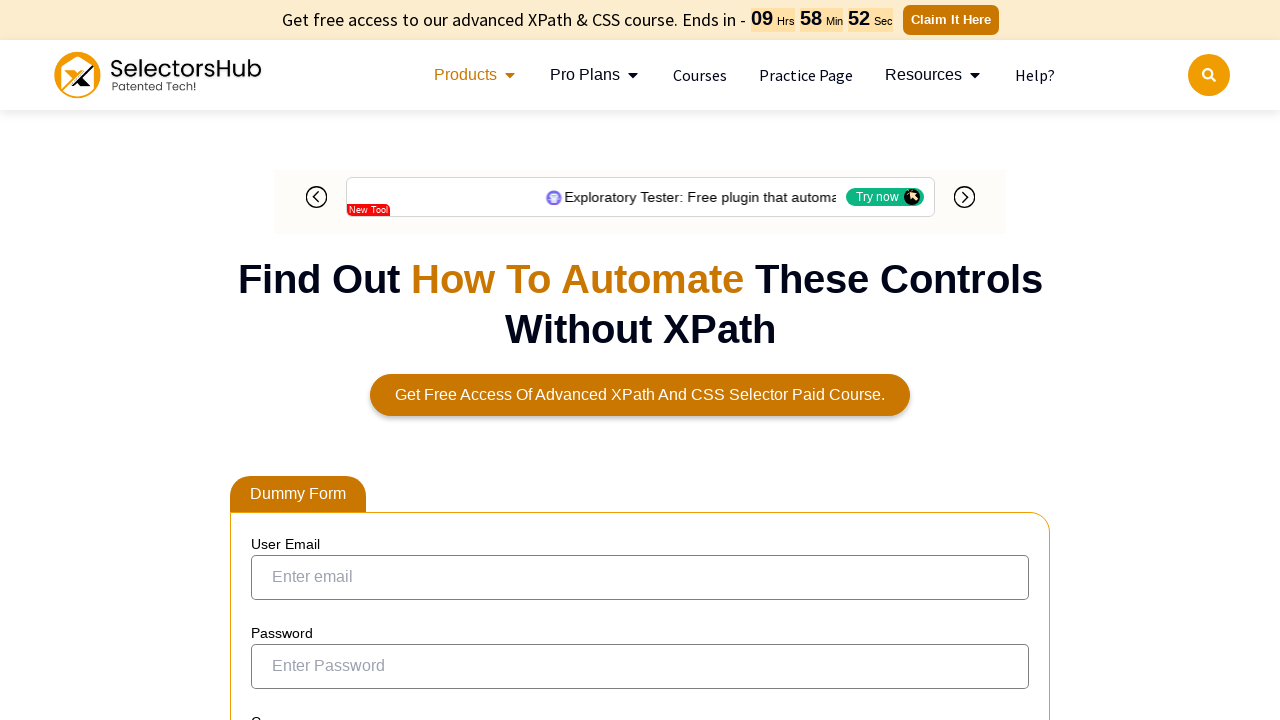